Plays the "1 to 50" clicking game by sequentially clicking numbered boxes from 1 to 50, then displays the completion time record

Starting URL: https://zzzscore.com/1to50/en/

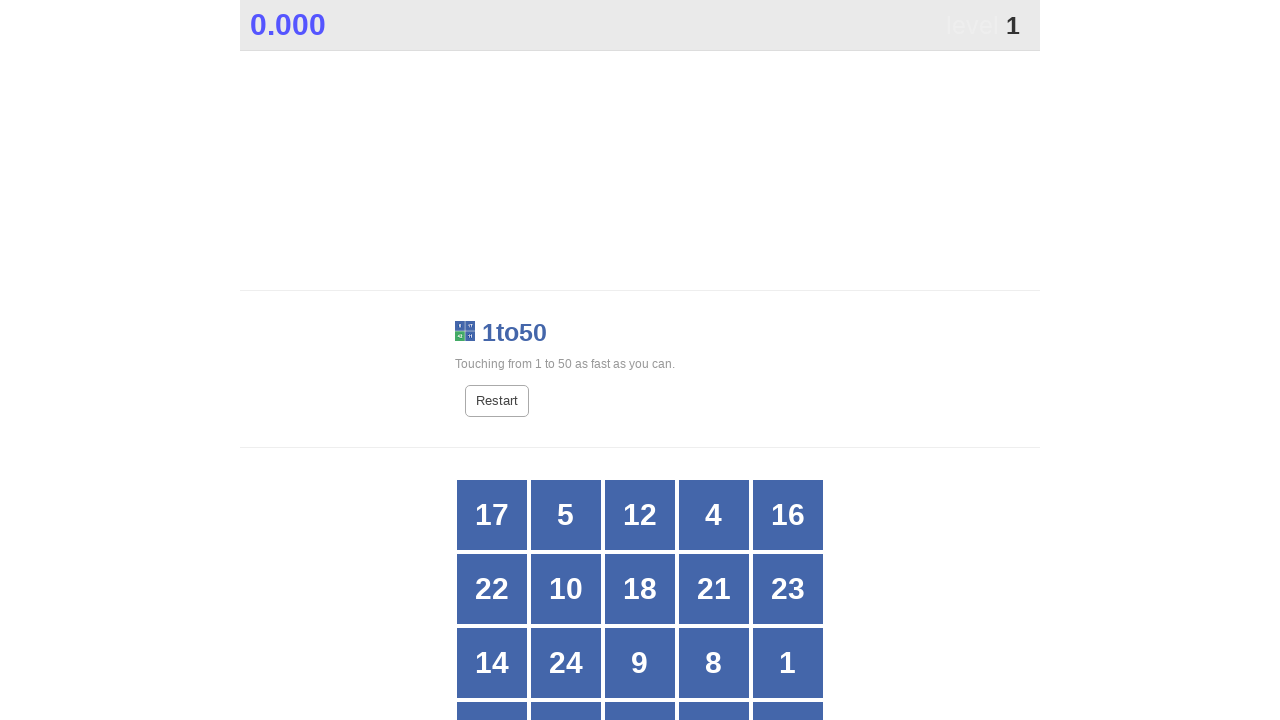

Clicked numbered box 1 at (776, 663) on //div[normalize-space()='1']//span[@class='box']
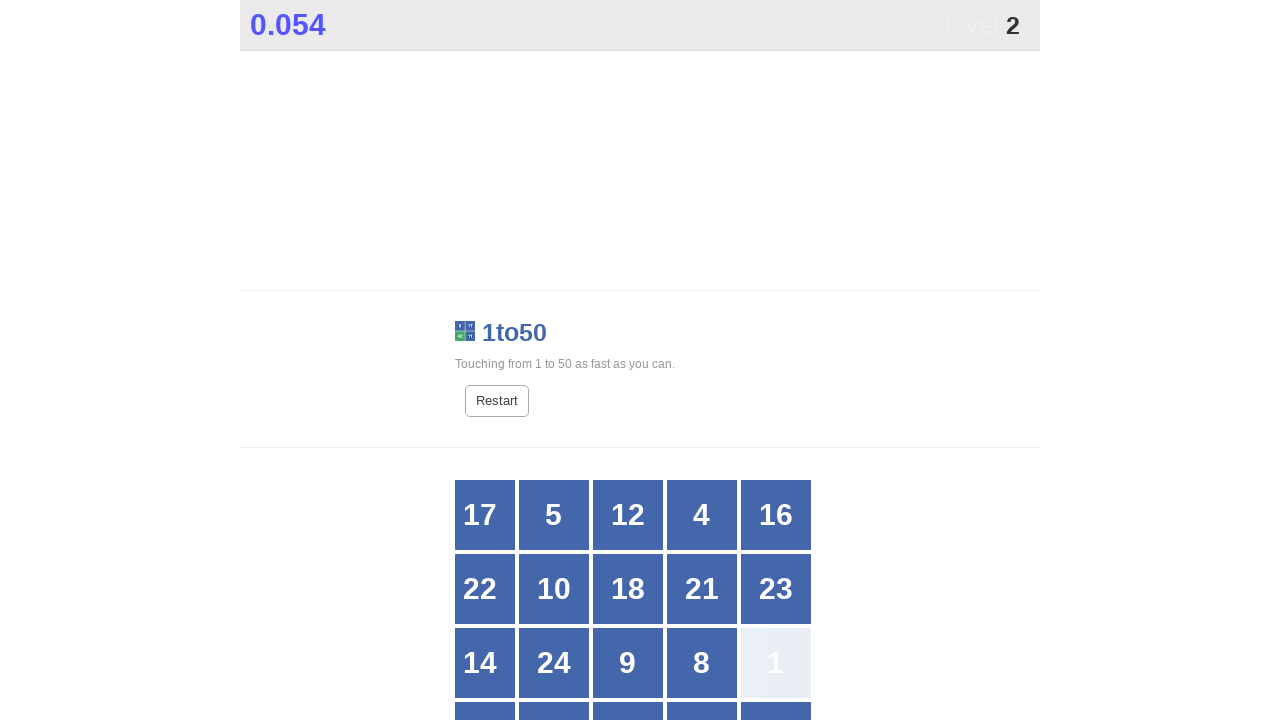

Clicked numbered box 2 at (628, 671) on //div[normalize-space()='2']//span[@class='box']
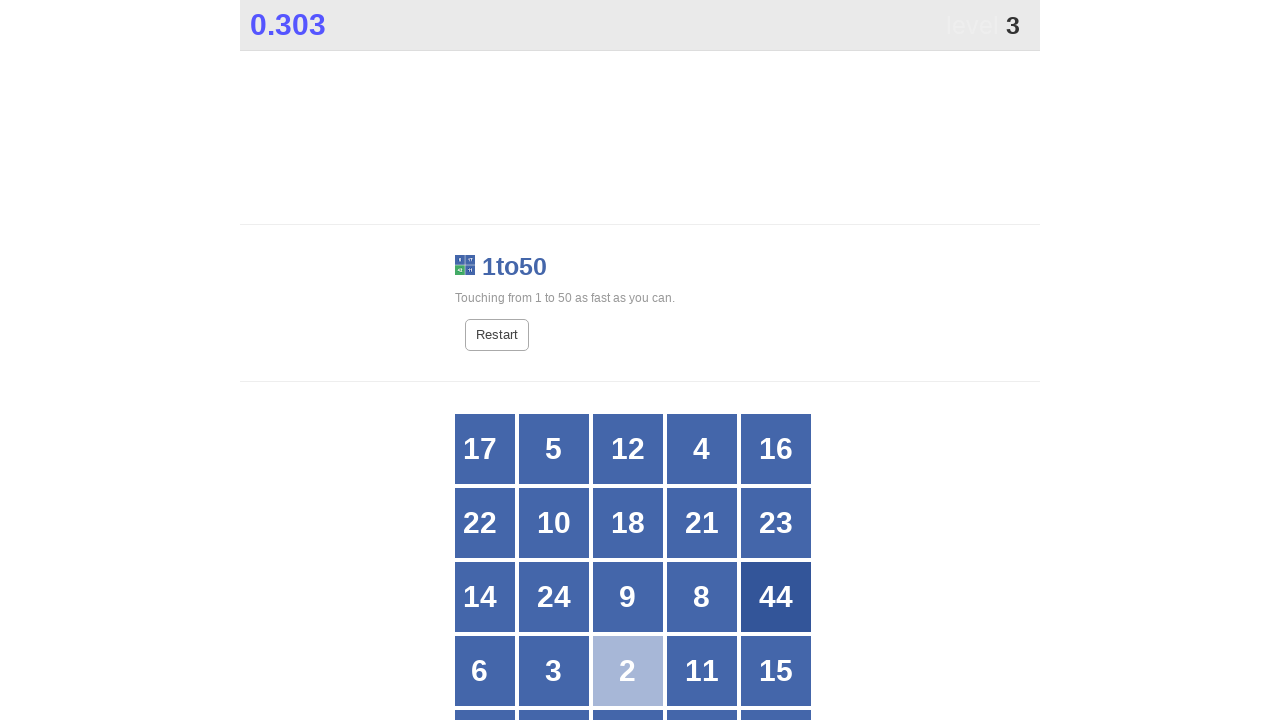

Clicked numbered box 3 at (554, 671) on //div[normalize-space()='3']//span[@class='box']
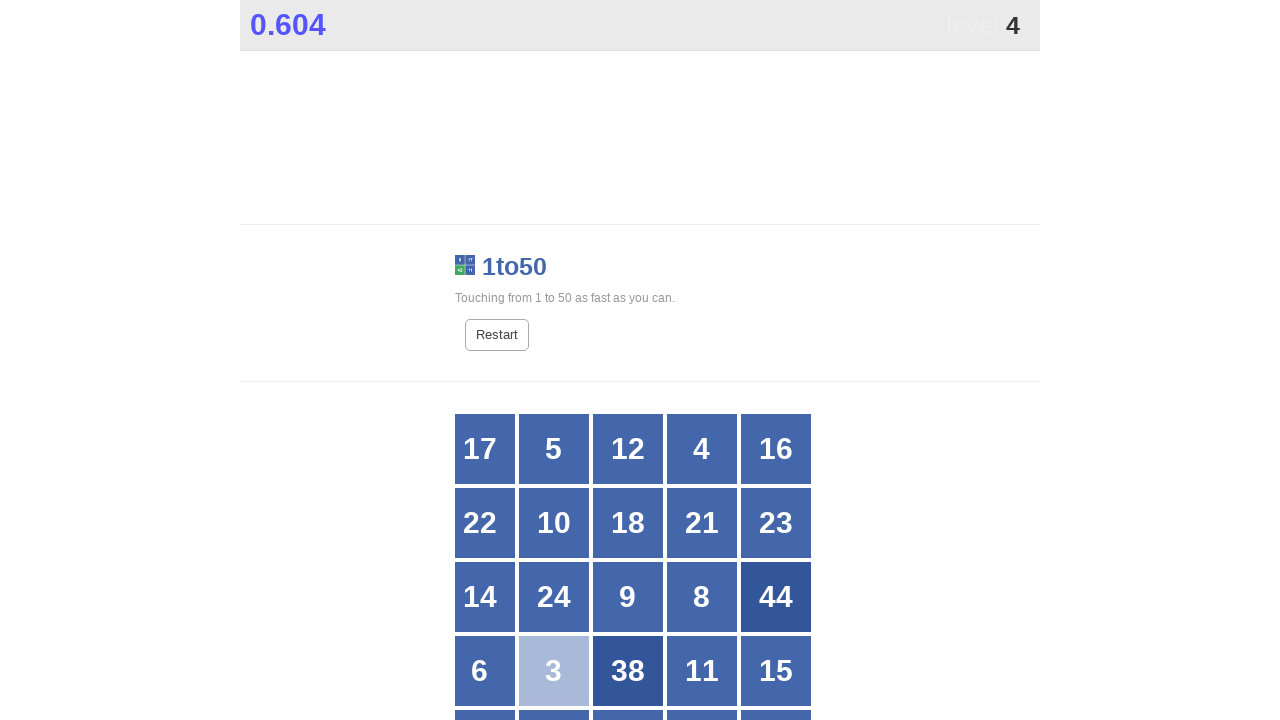

Clicked numbered box 4 at (702, 449) on //div[normalize-space()='4']//span[@class='box']
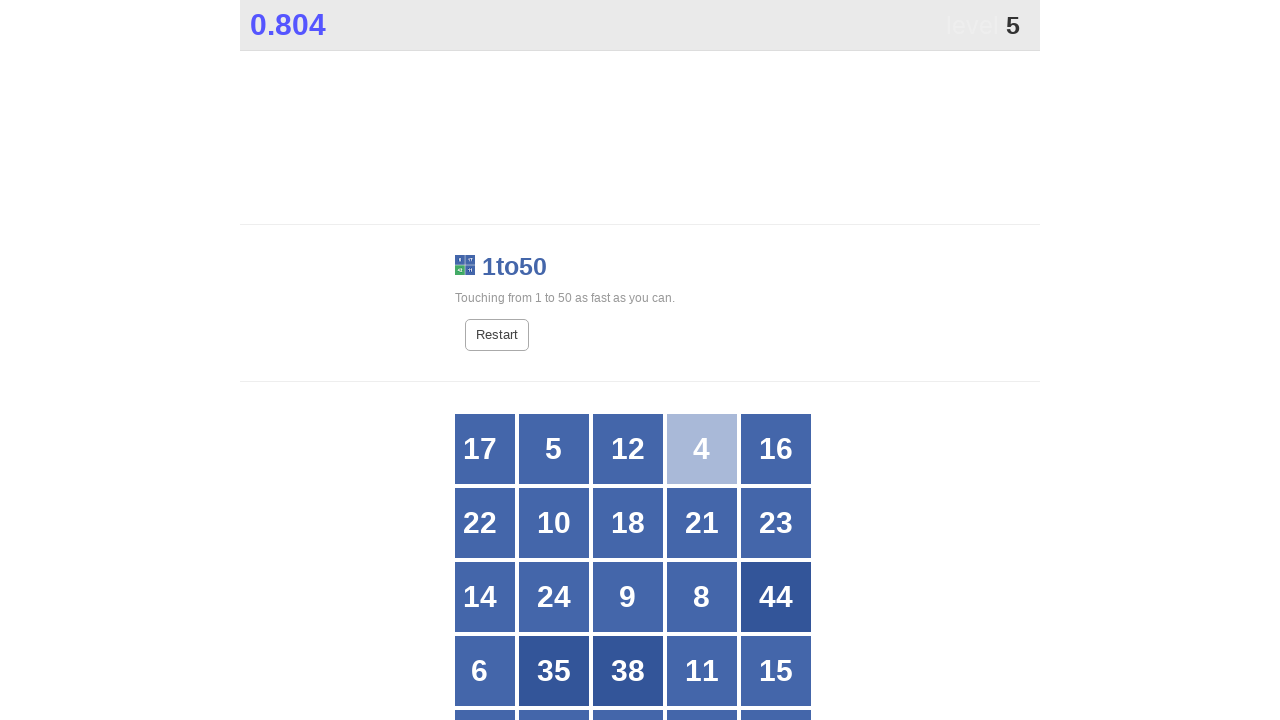

Clicked numbered box 5 at (554, 449) on //div[normalize-space()='5']//span[@class='box']
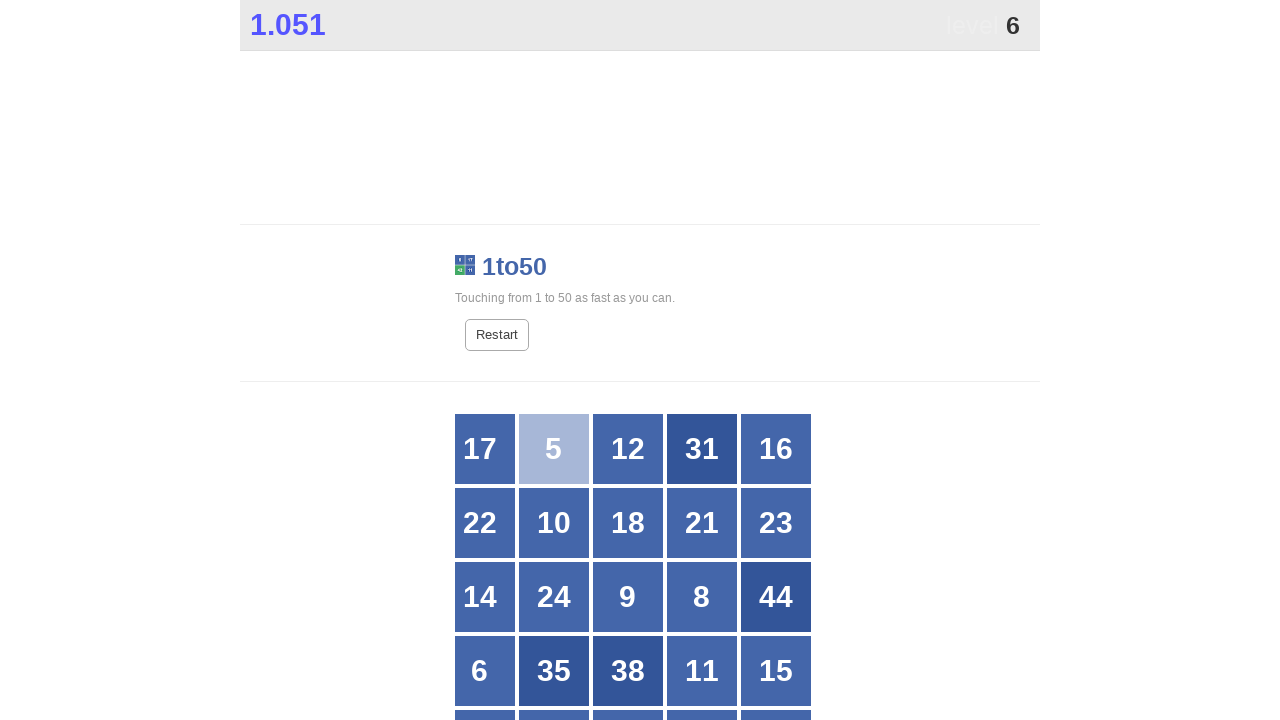

Clicked numbered box 6 at (492, 671) on //div[normalize-space()='6']//span[@class='box']
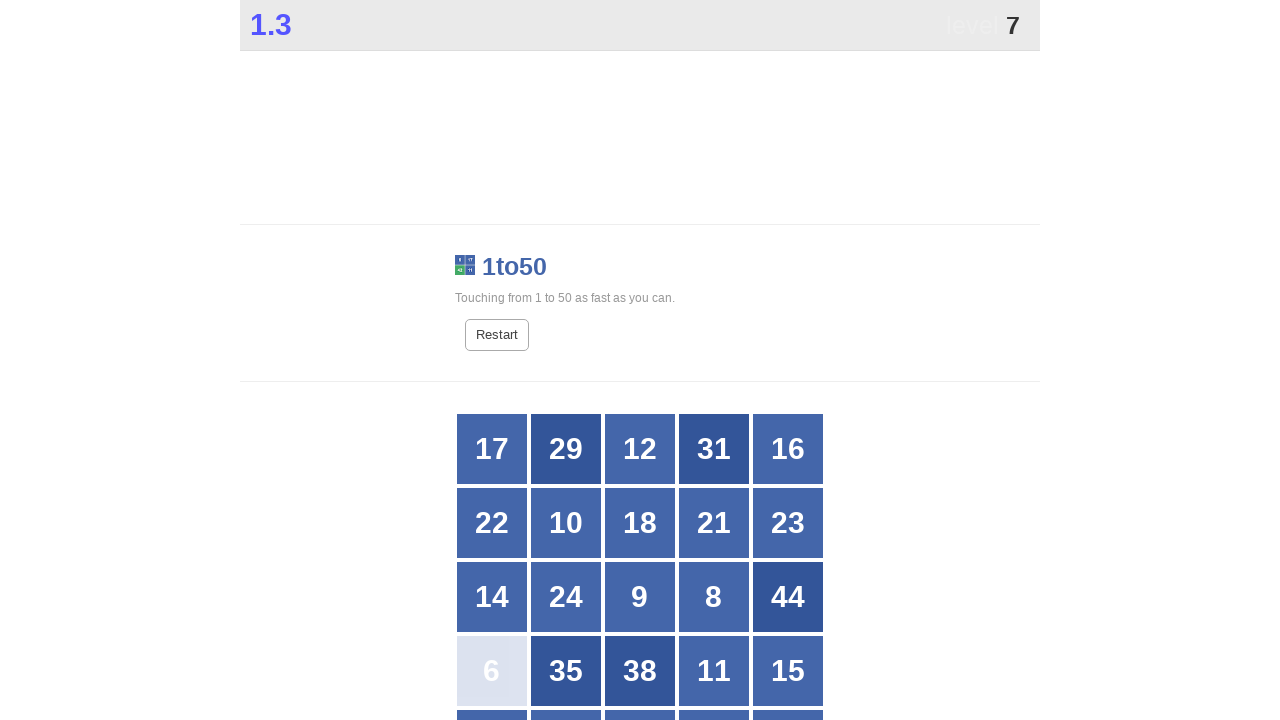

Waited 1 second after clicking box 6 for UI to update
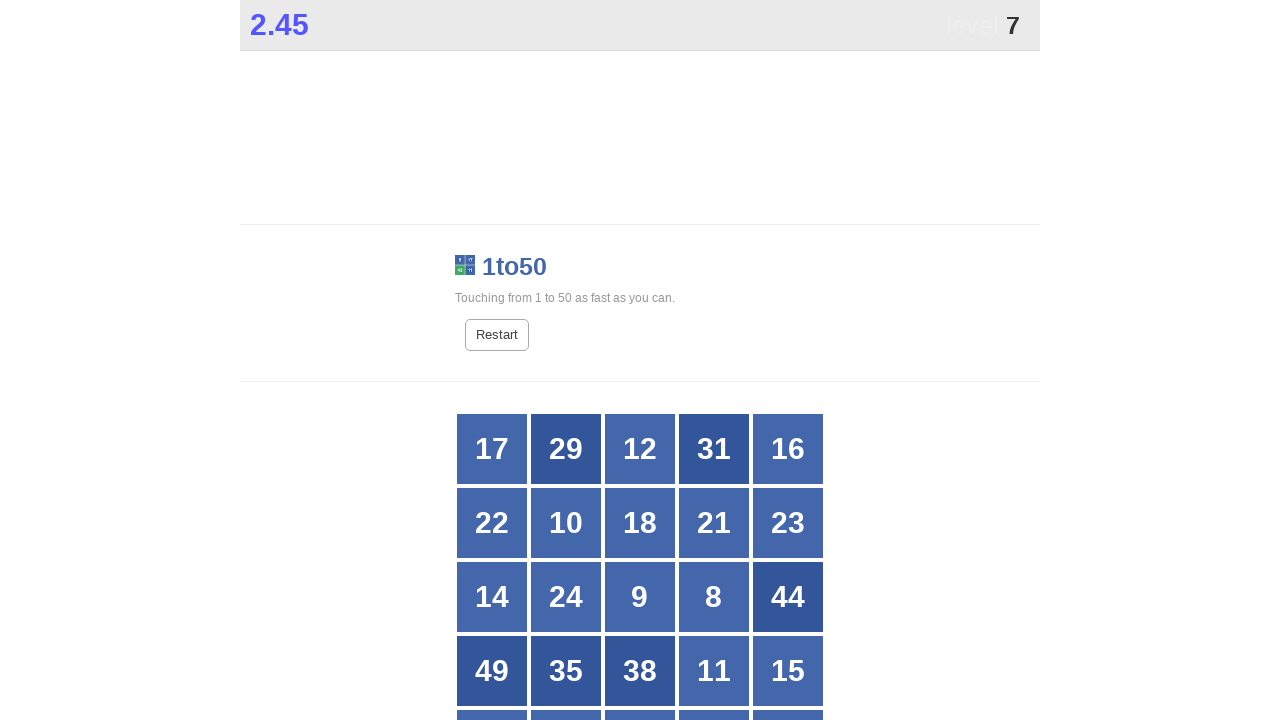

Clicked numbered box 7 at (714, 671) on //div[normalize-space()='7']//span[@class='box']
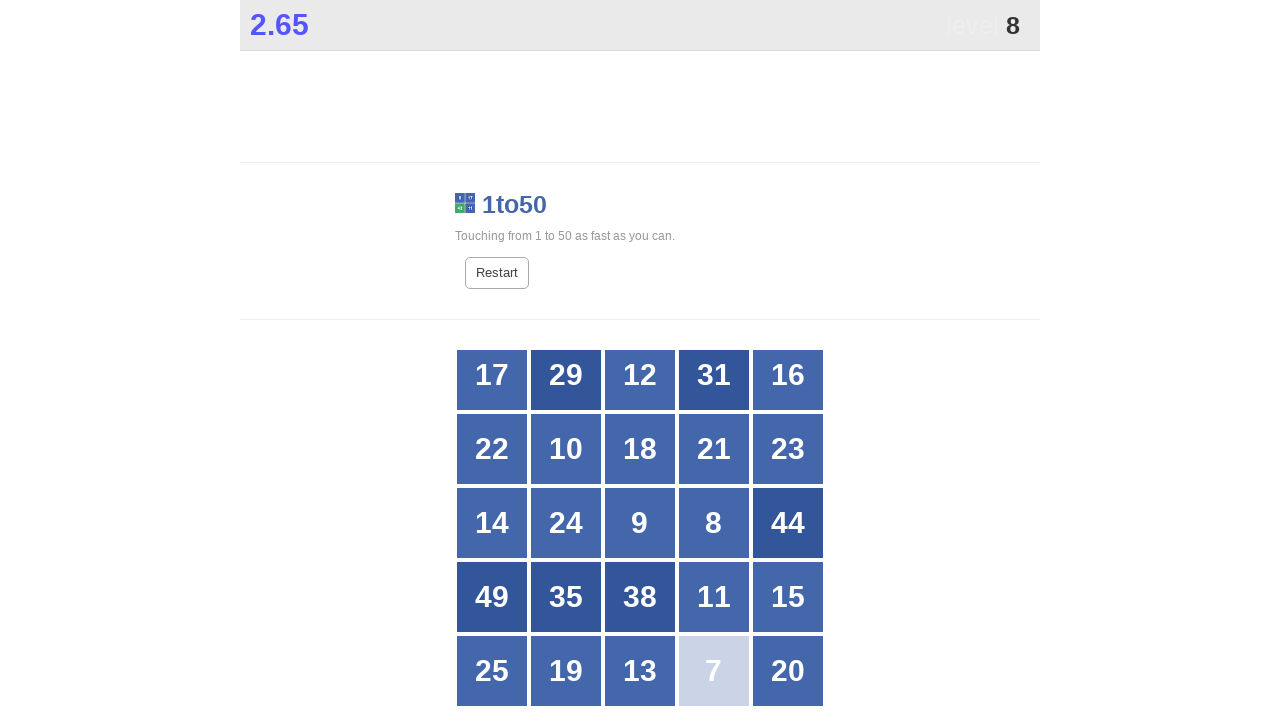

Clicked numbered box 8 at (714, 523) on //div[normalize-space()='8']//span[@class='box']
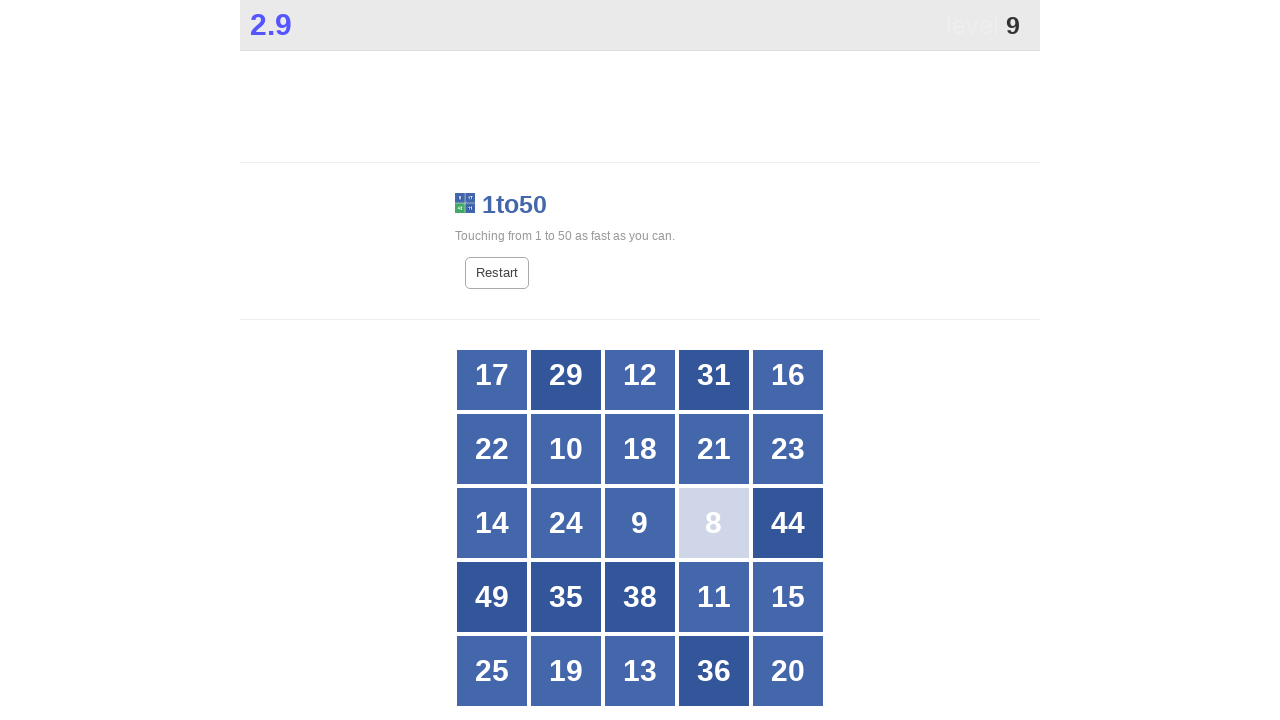

Clicked numbered box 9 at (640, 523) on //div[normalize-space()='9']//span[@class='box']
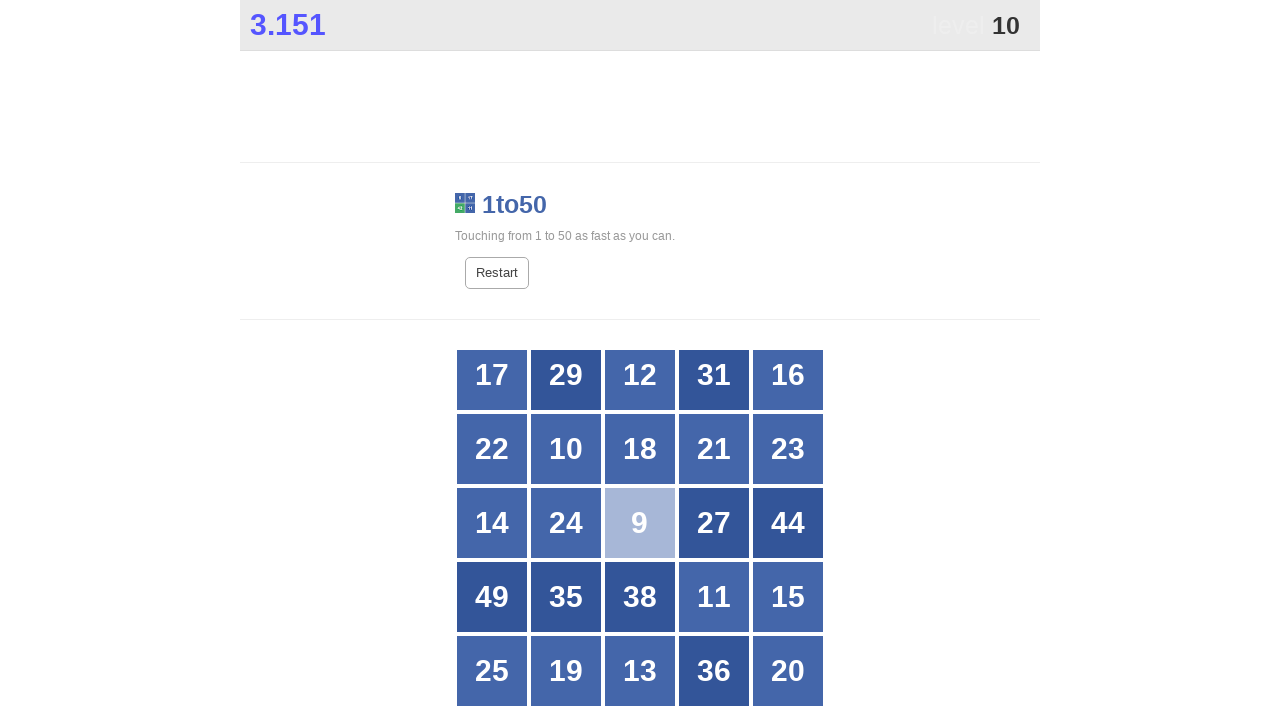

Clicked numbered box 10 at (566, 449) on //div[normalize-space()='10']//span[@class='box']
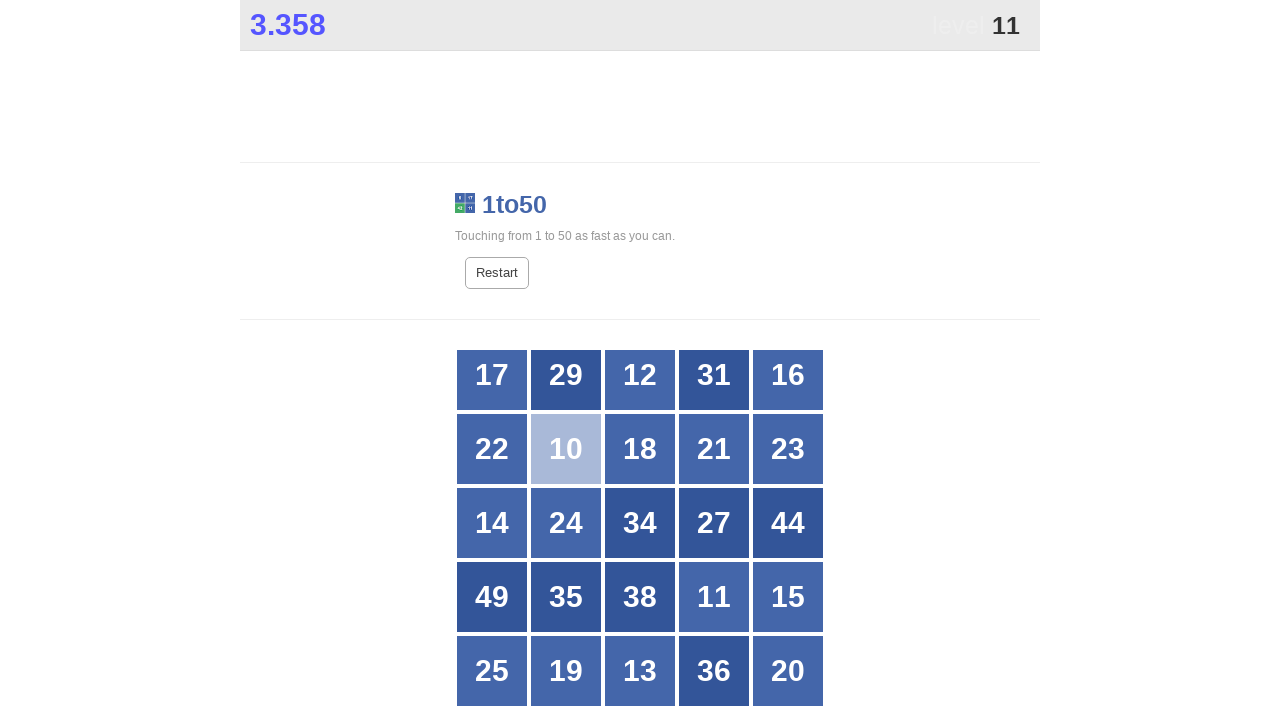

Clicked numbered box 11 at (714, 597) on //div[normalize-space()='11']//span[@class='box']
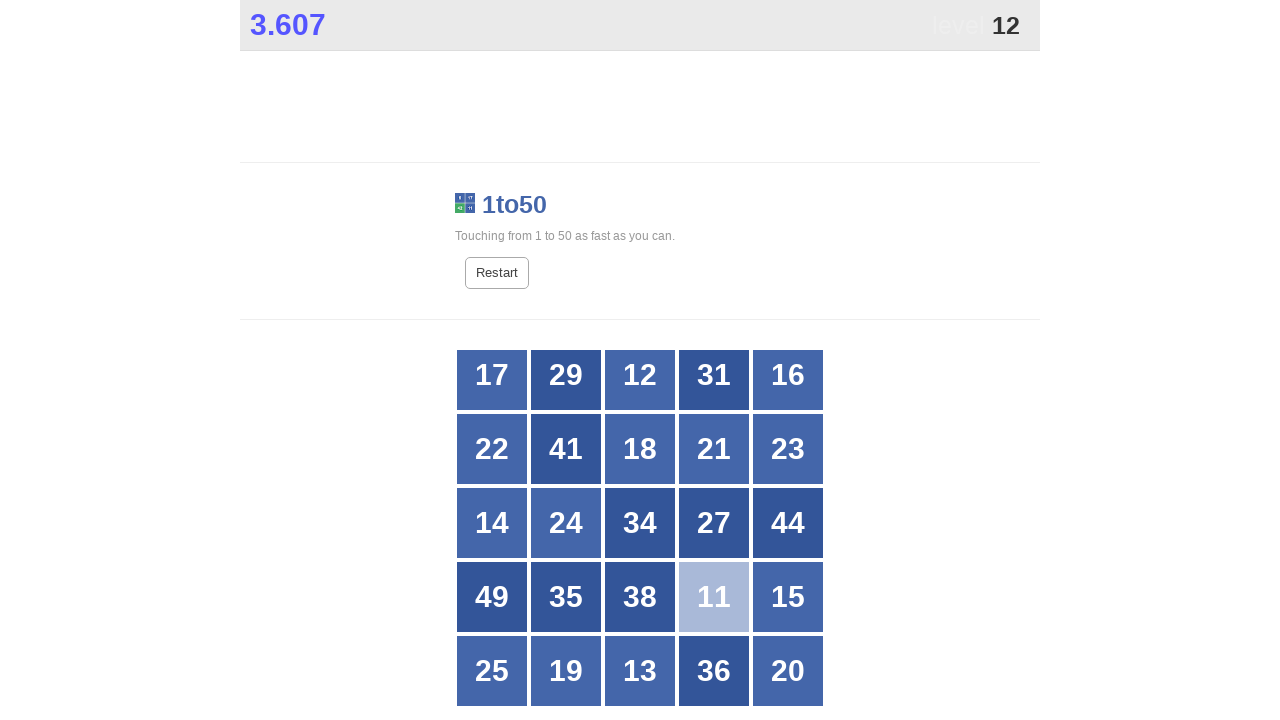

Clicked numbered box 12 at (640, 387) on //div[normalize-space()='12']//span[@class='box']
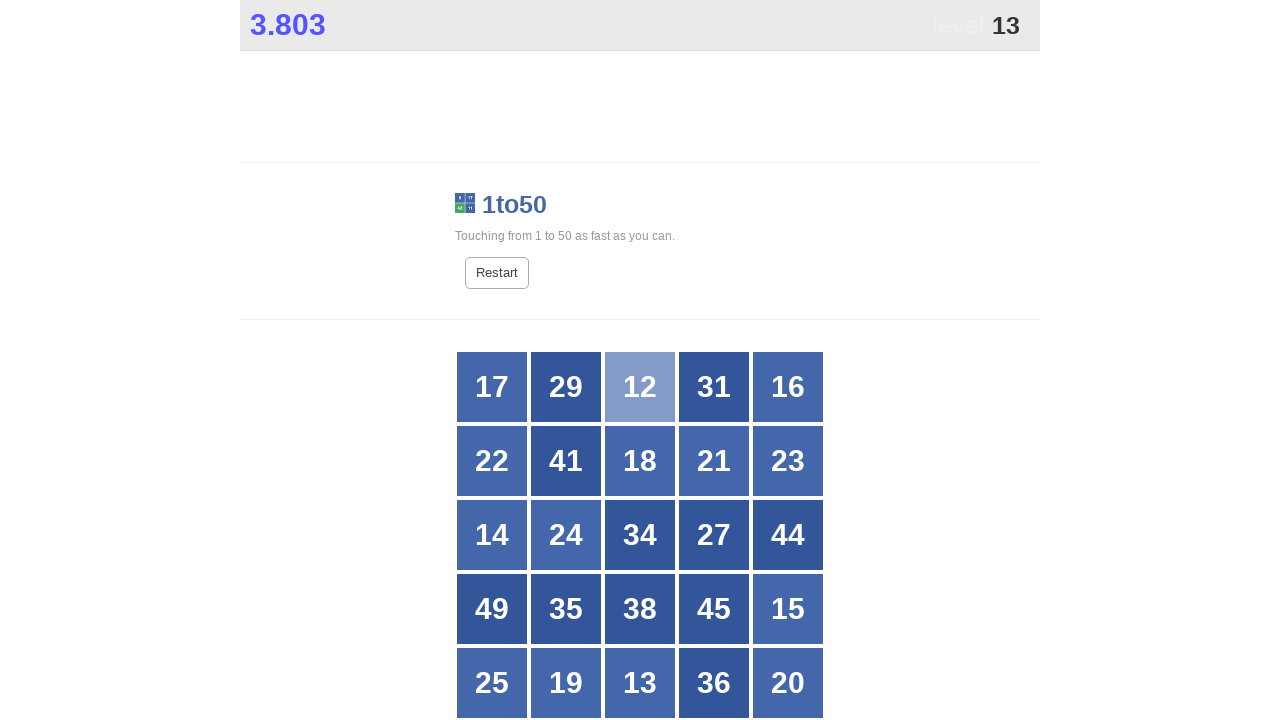

Waited 1 second after clicking box 12 for UI to update
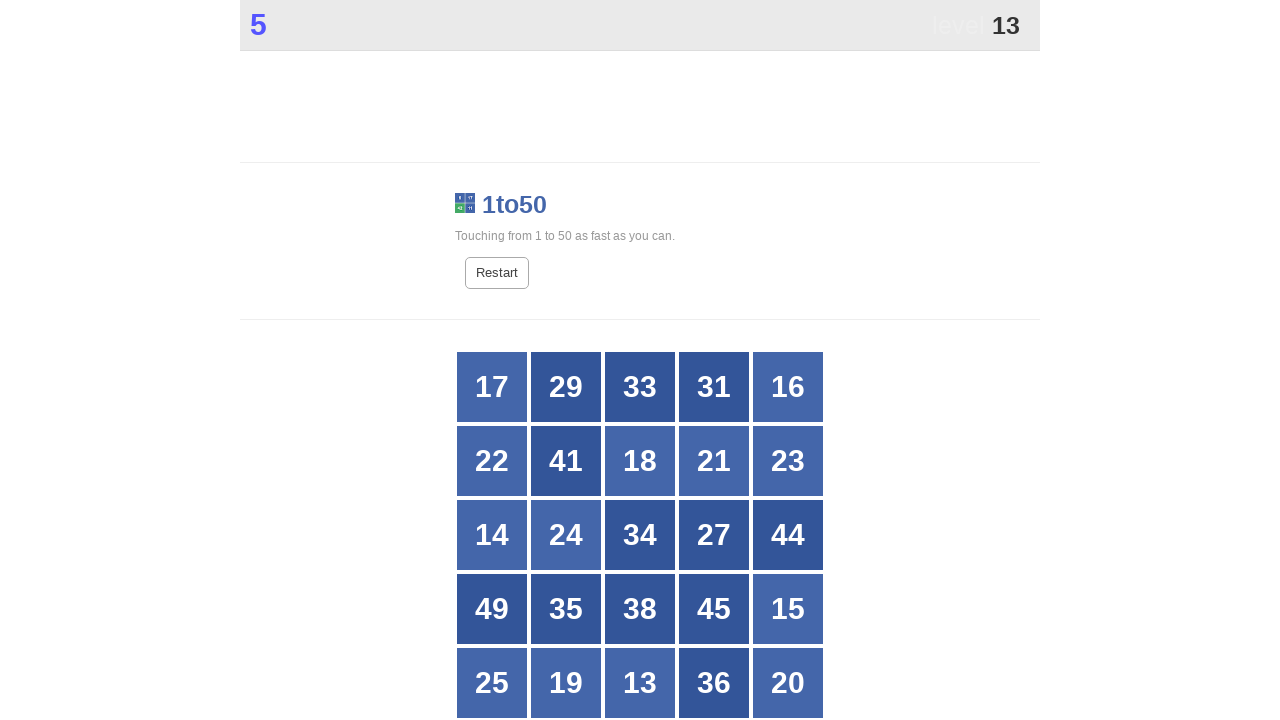

Clicked numbered box 13 at (640, 671) on //div[normalize-space()='13']//span[@class='box']
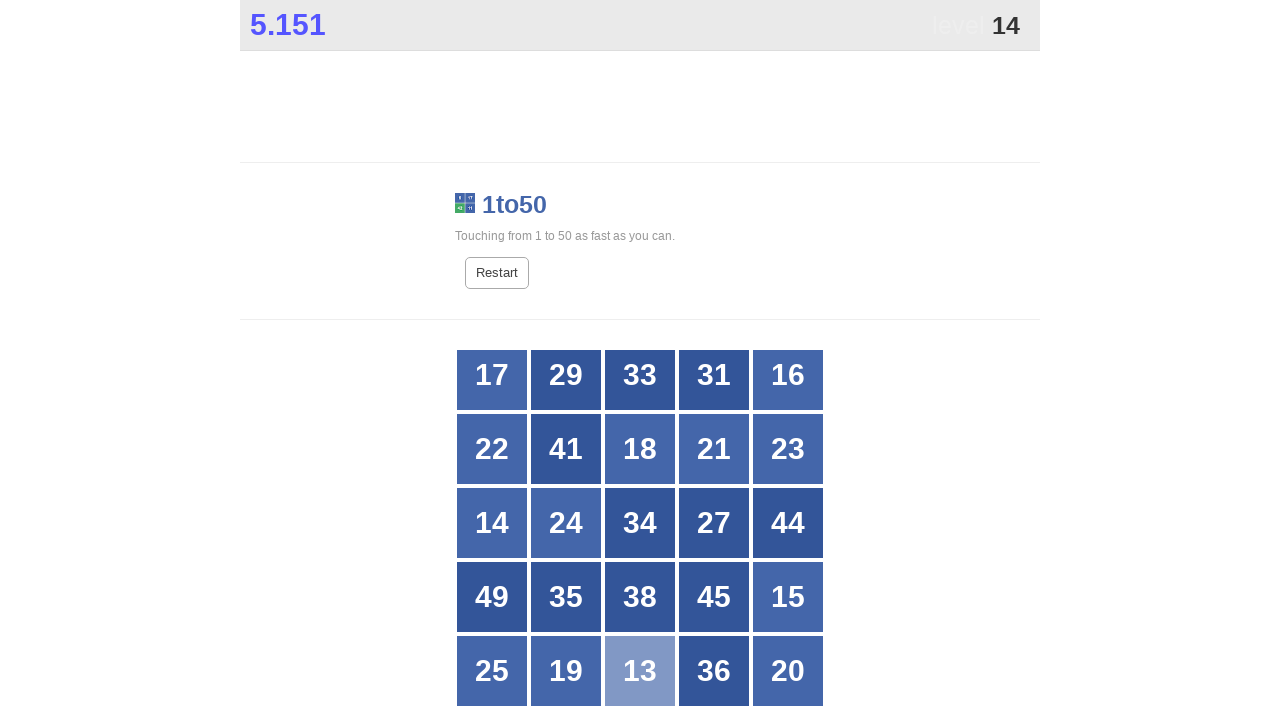

Clicked numbered box 14 at (492, 523) on //div[normalize-space()='14']//span[@class='box']
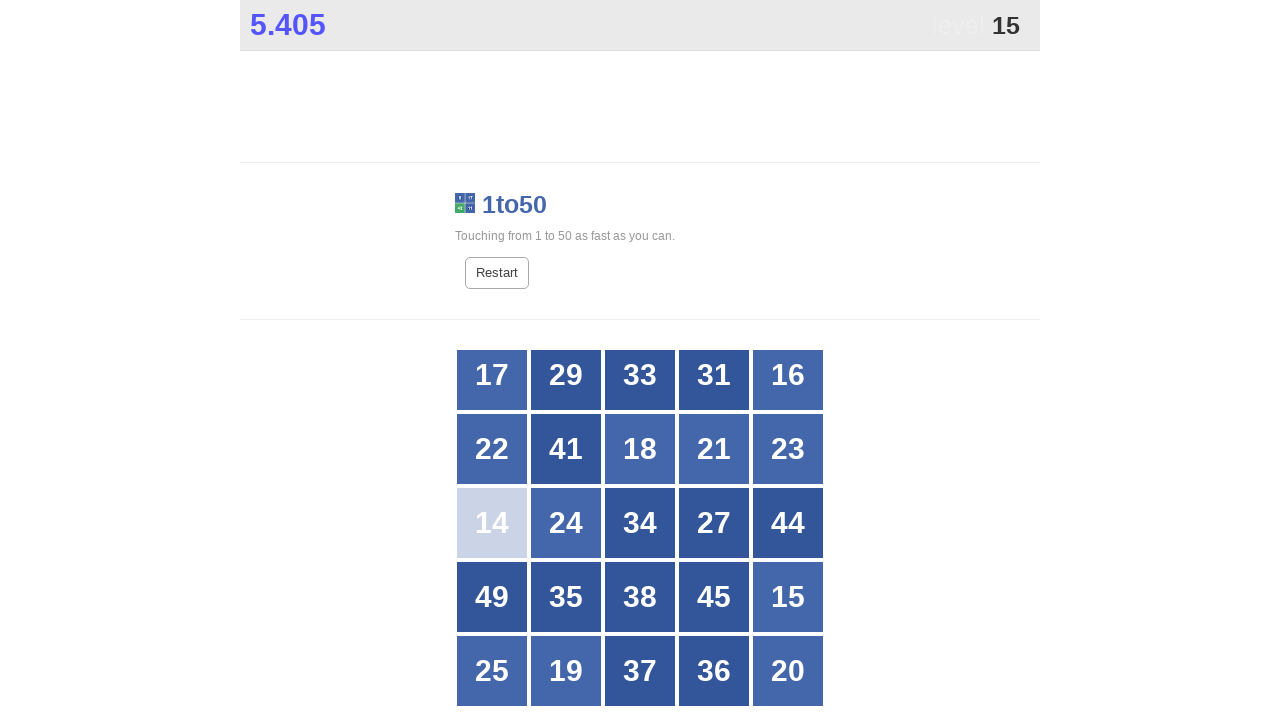

Clicked numbered box 15 at (776, 597) on //div[normalize-space()='15']//span[@class='box']
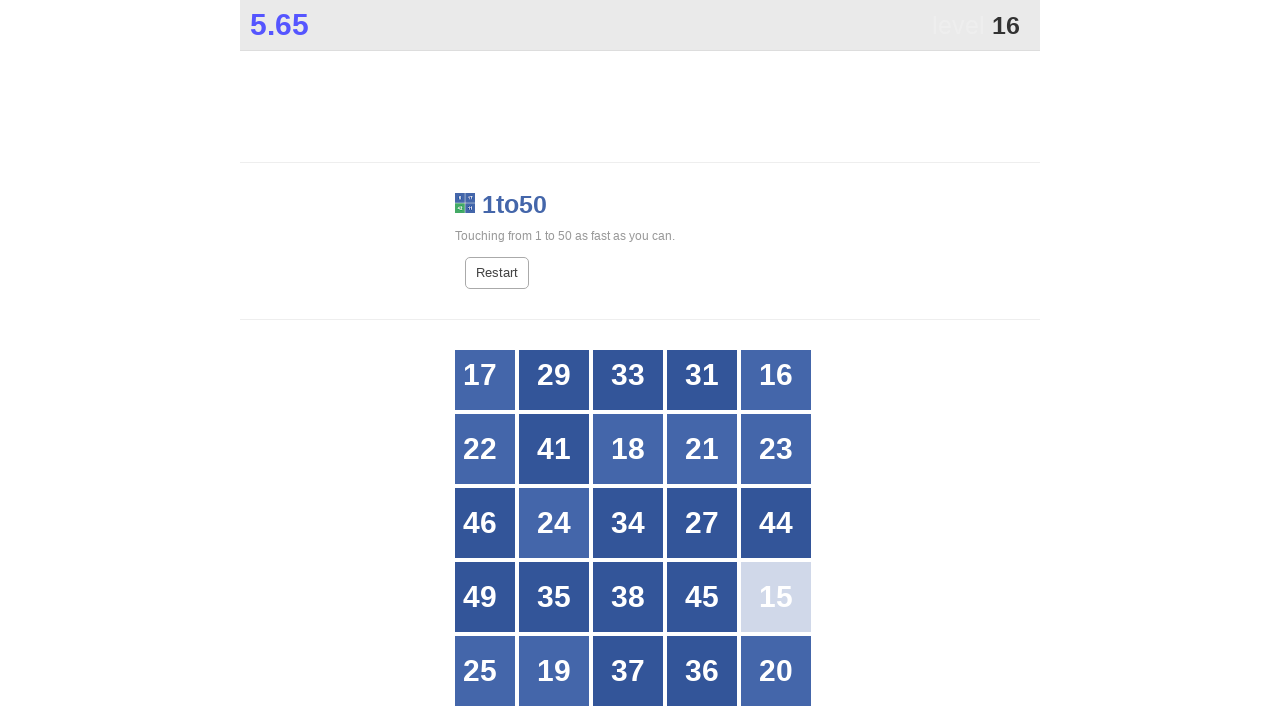

Clicked numbered box 16 at (776, 387) on //div[normalize-space()='16']//span[@class='box']
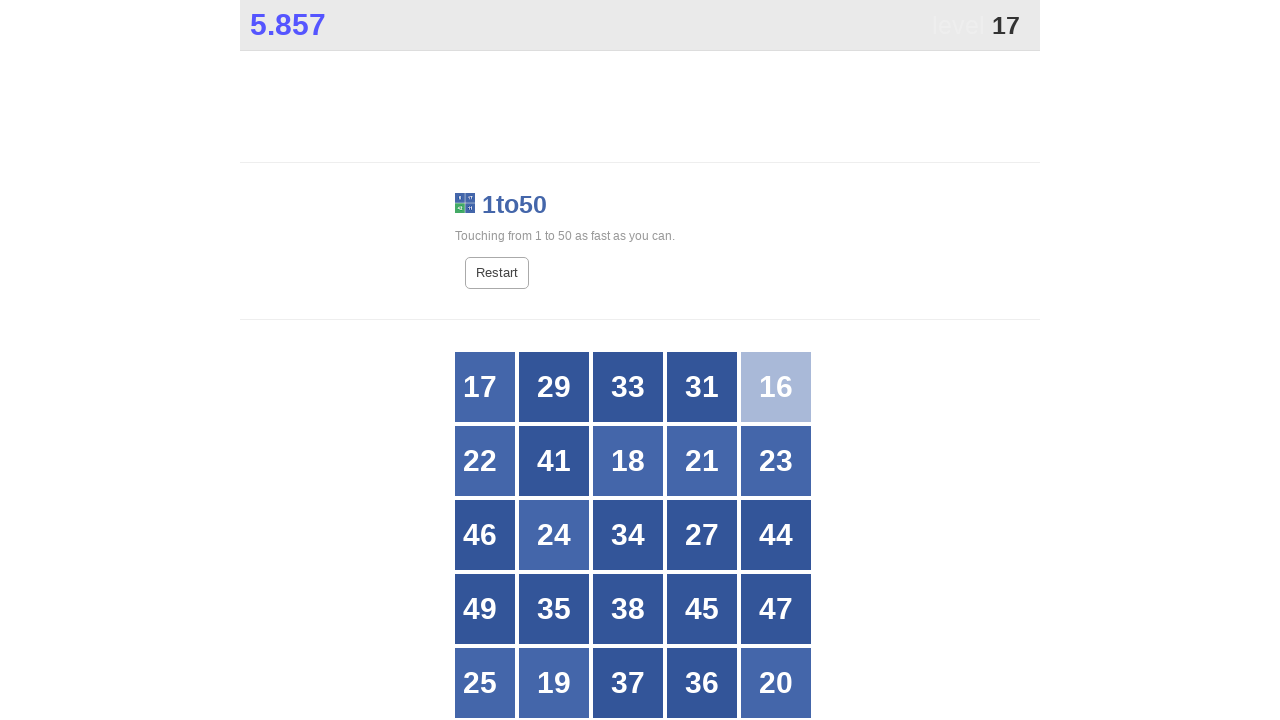

Clicked numbered box 17 at (492, 387) on //div[normalize-space()='17']//span[@class='box']
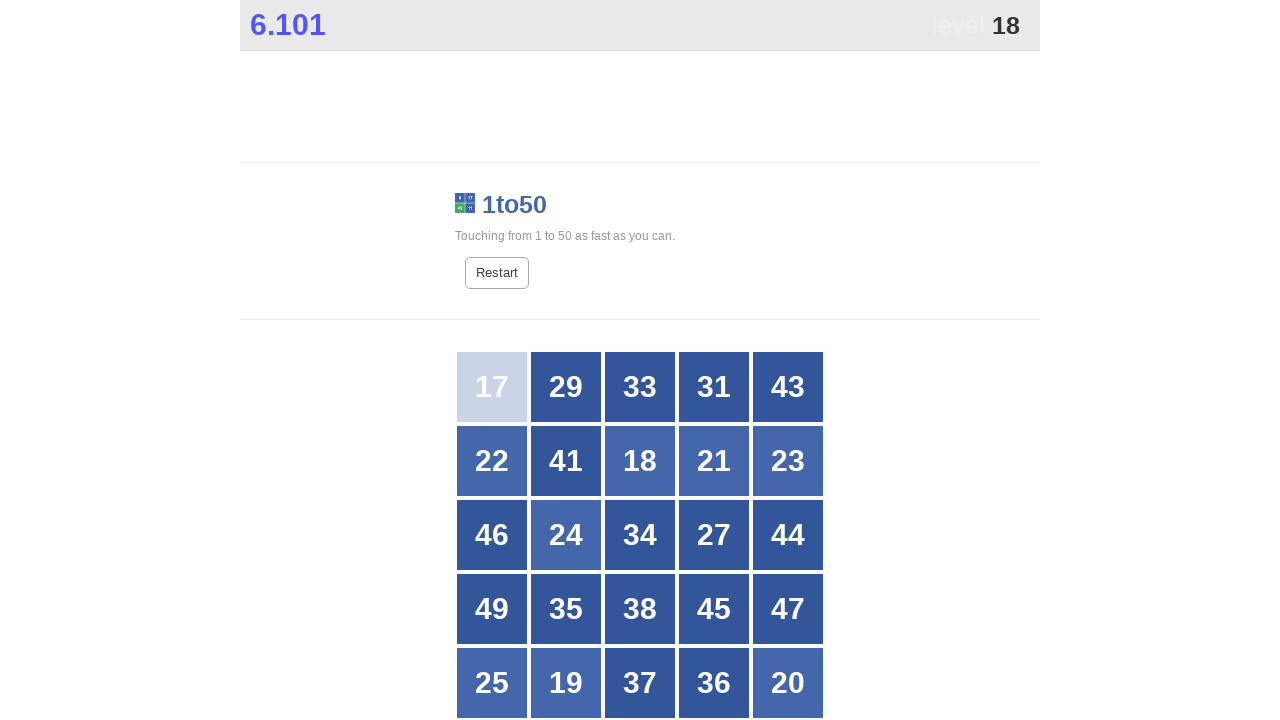

Clicked numbered box 18 at (640, 461) on //div[normalize-space()='18']//span[@class='box']
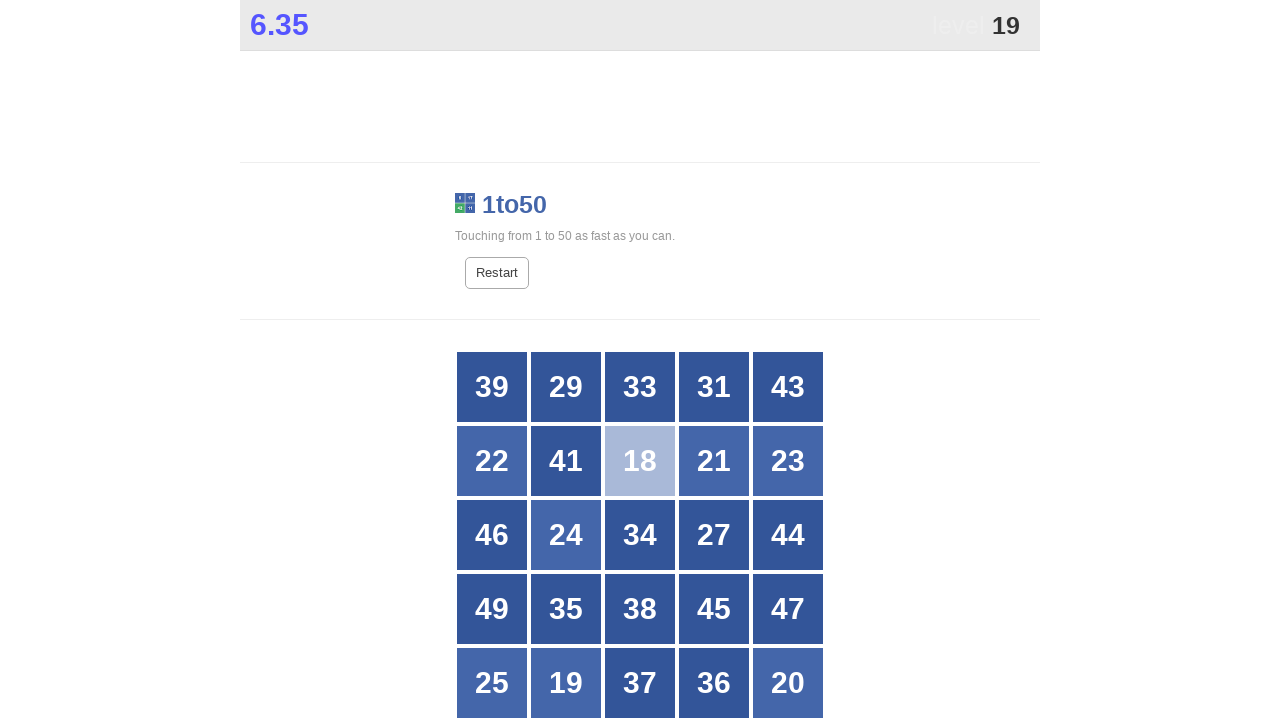

Waited 1 second after clicking box 18 for UI to update
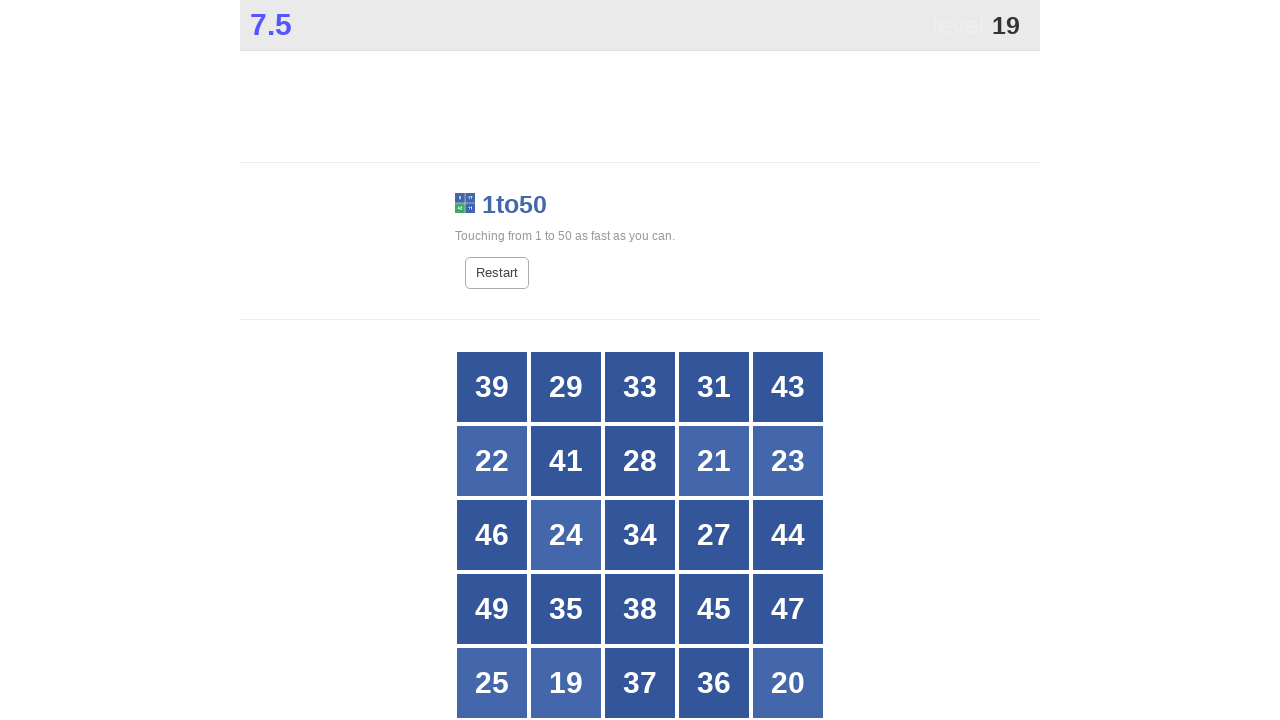

Clicked numbered box 19 at (566, 671) on //div[normalize-space()='19']//span[@class='box']
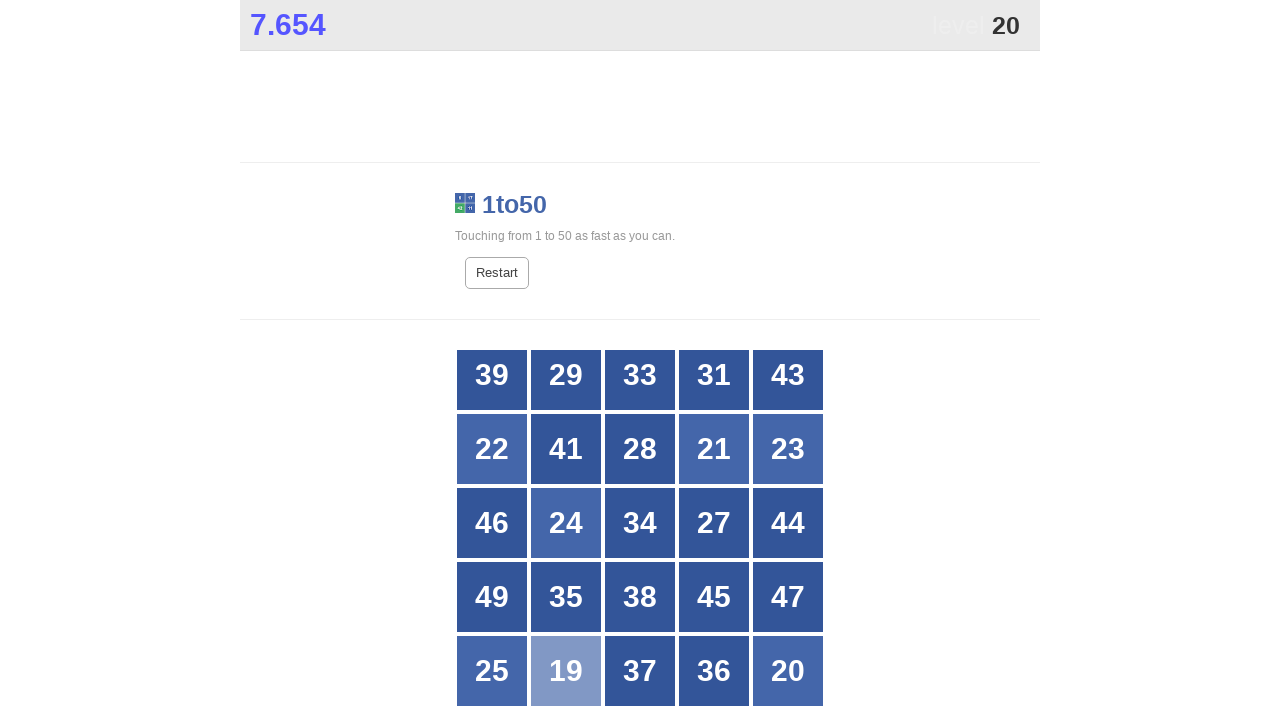

Clicked numbered box 20 at (776, 671) on //div[normalize-space()='20']//span[@class='box']
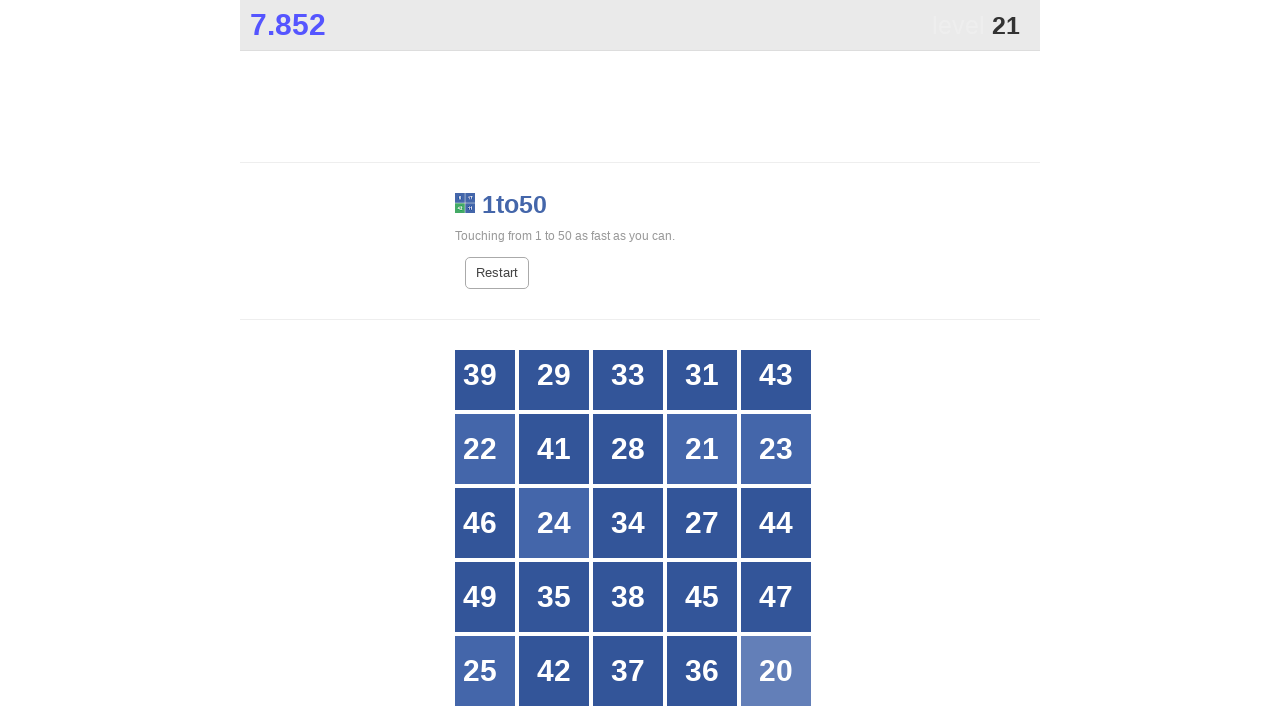

Clicked numbered box 21 at (702, 449) on //div[normalize-space()='21']//span[@class='box']
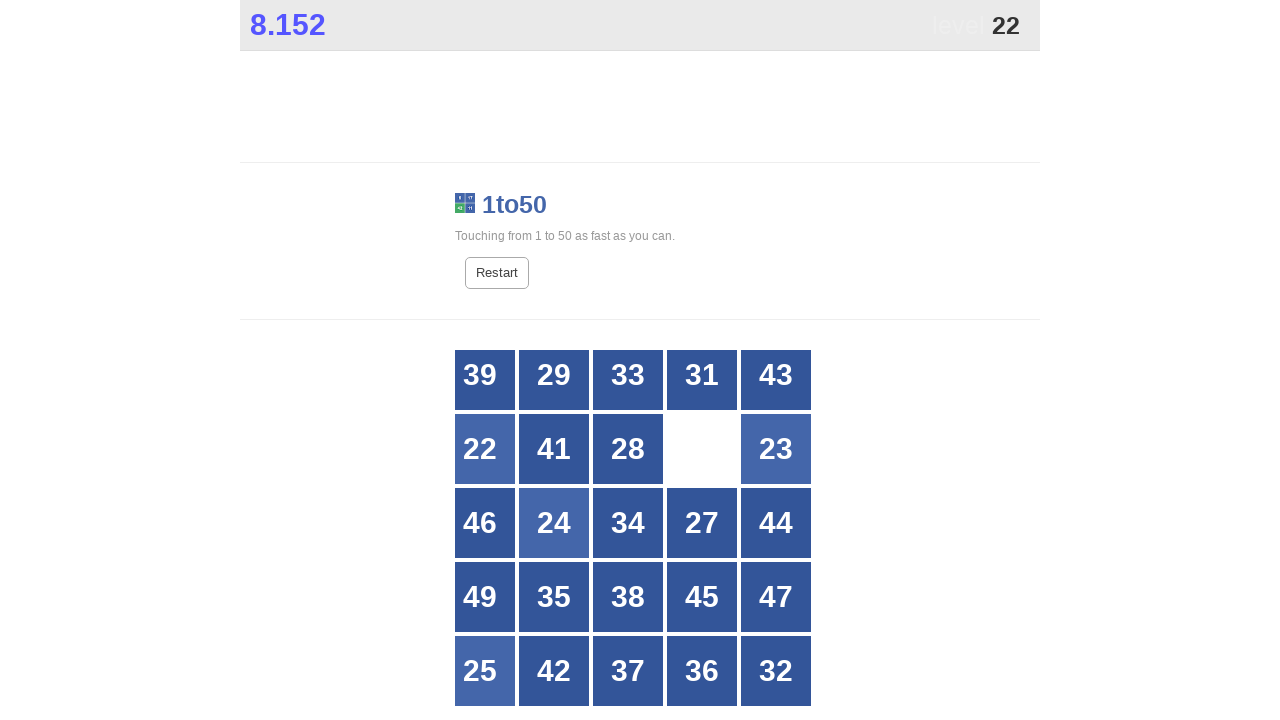

Clicked numbered box 22 at (492, 449) on //div[normalize-space()='22']//span[@class='box']
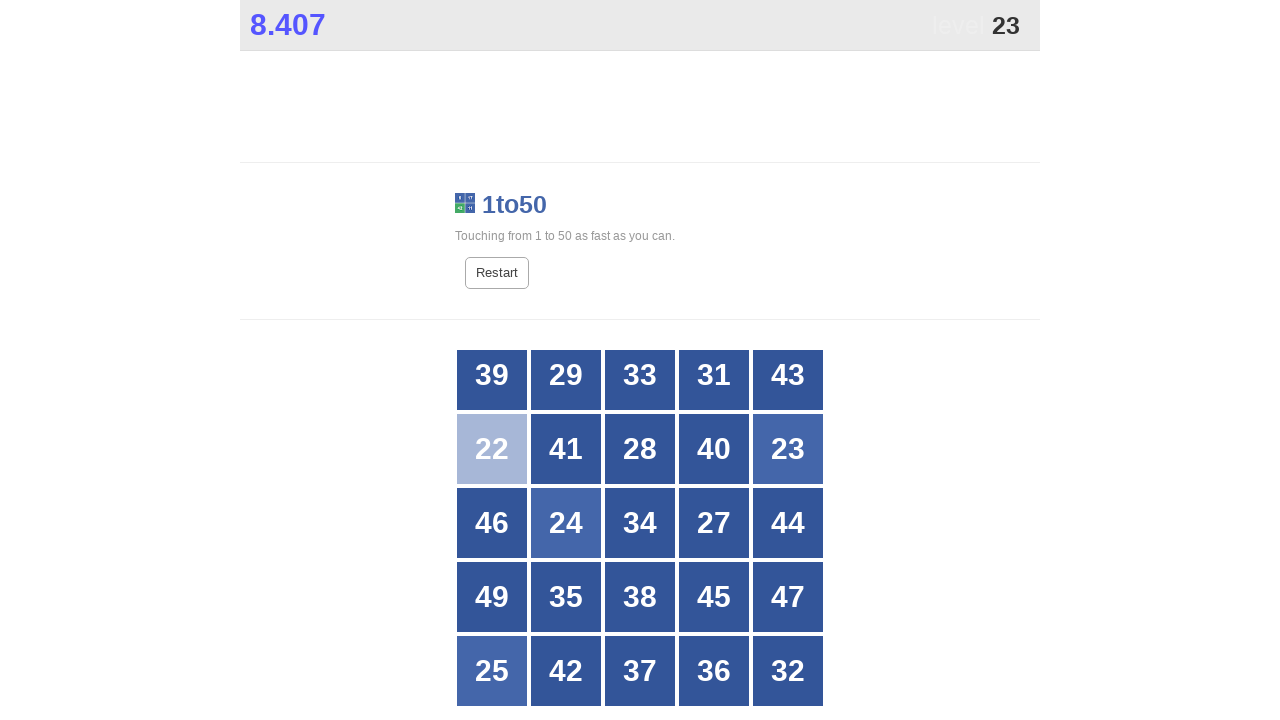

Clicked numbered box 23 at (776, 449) on //div[normalize-space()='23']//span[@class='box']
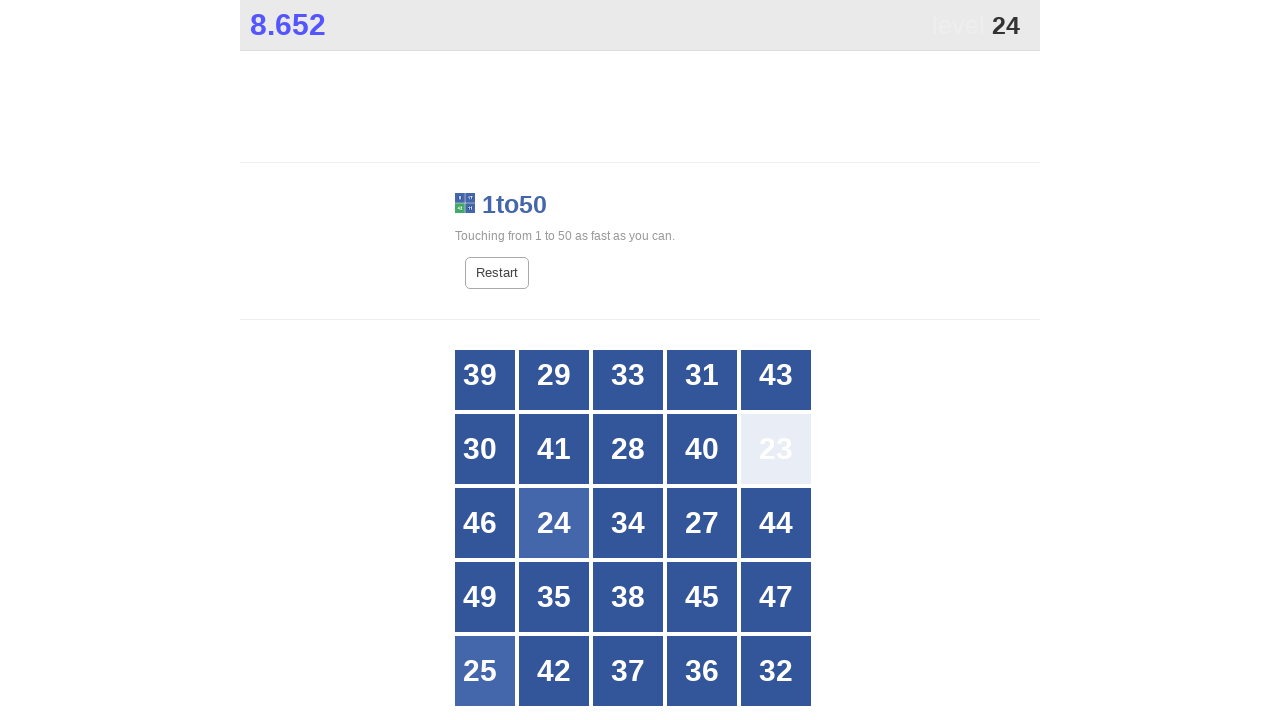

Clicked numbered box 24 at (554, 523) on //div[normalize-space()='24']//span[@class='box']
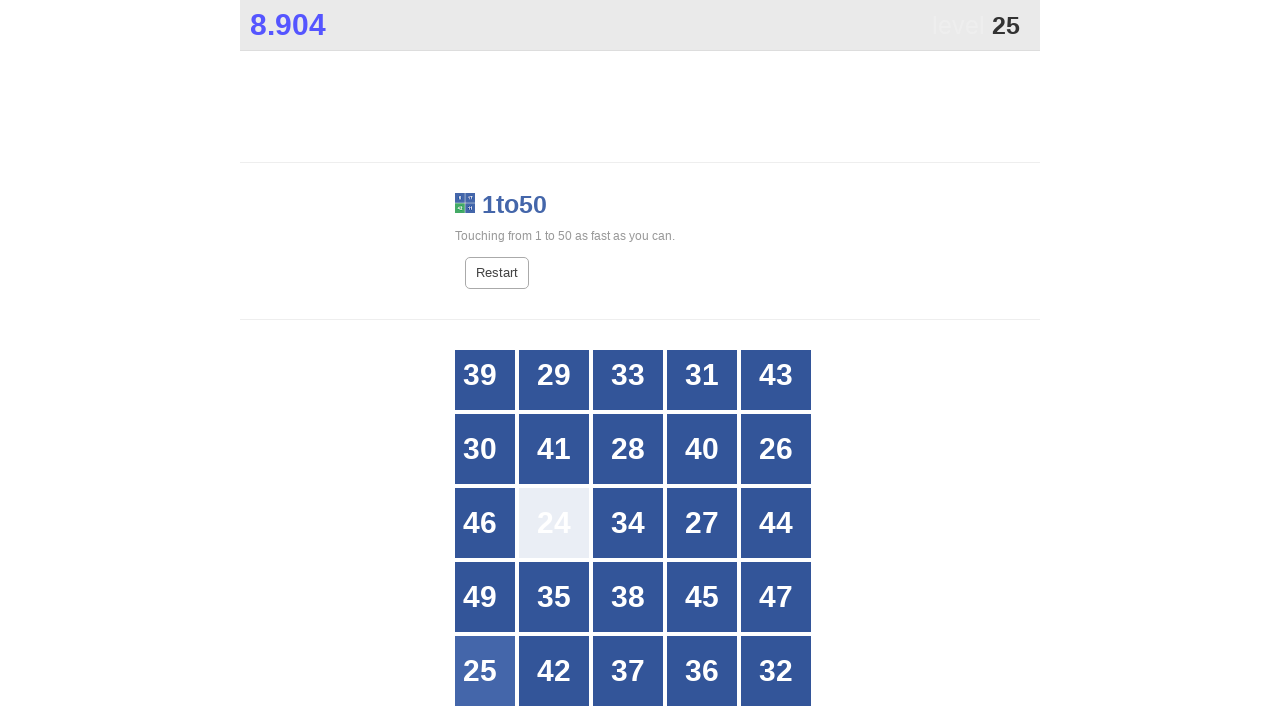

Waited 1 second after clicking box 24 for UI to update
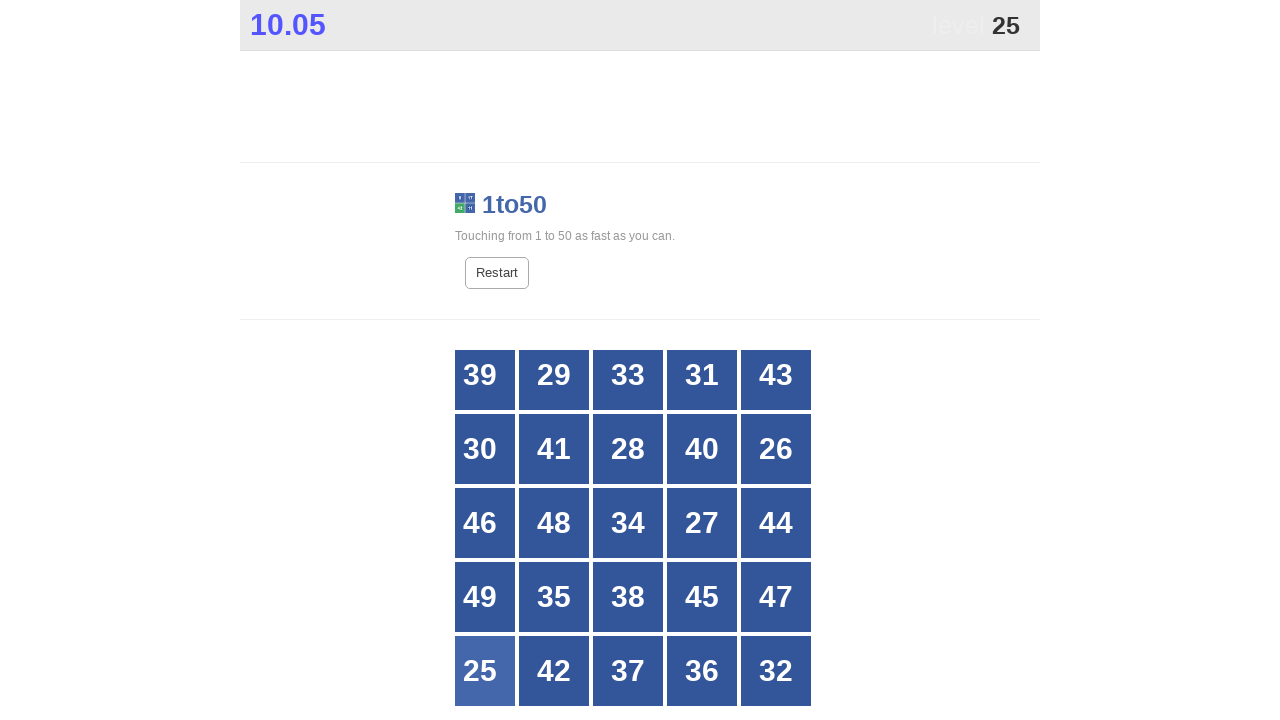

Clicked numbered box 25 at (492, 671) on //div[normalize-space()='25']//span[@class='box']
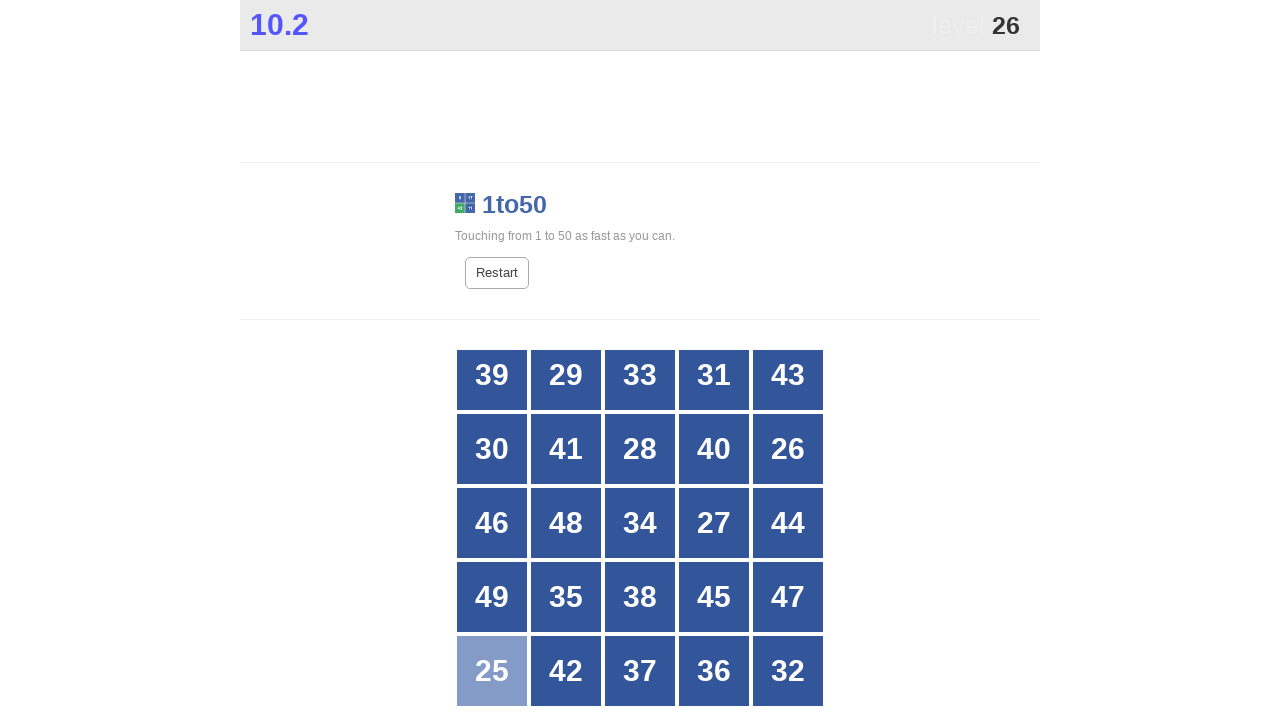

Clicked numbered box 26 at (776, 449) on //div[normalize-space()='26']//span[@class='box']
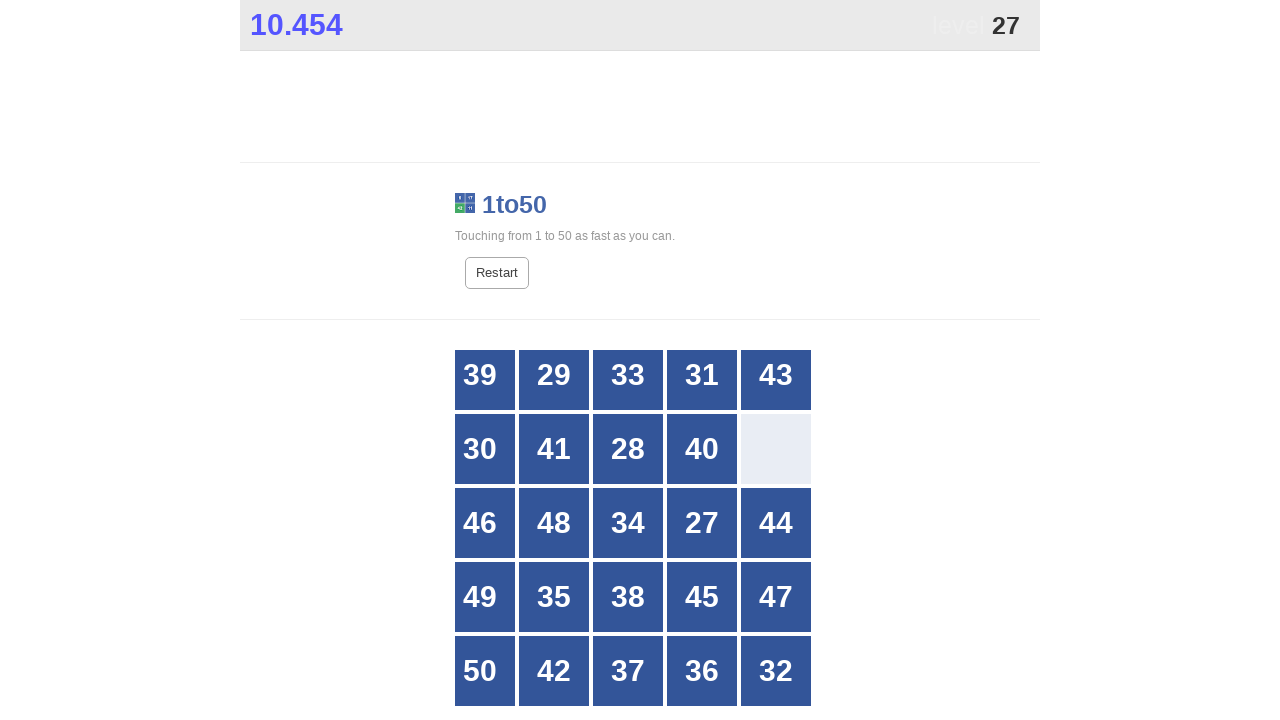

Clicked numbered box 27 at (702, 523) on //div[normalize-space()='27']//span[@class='box']
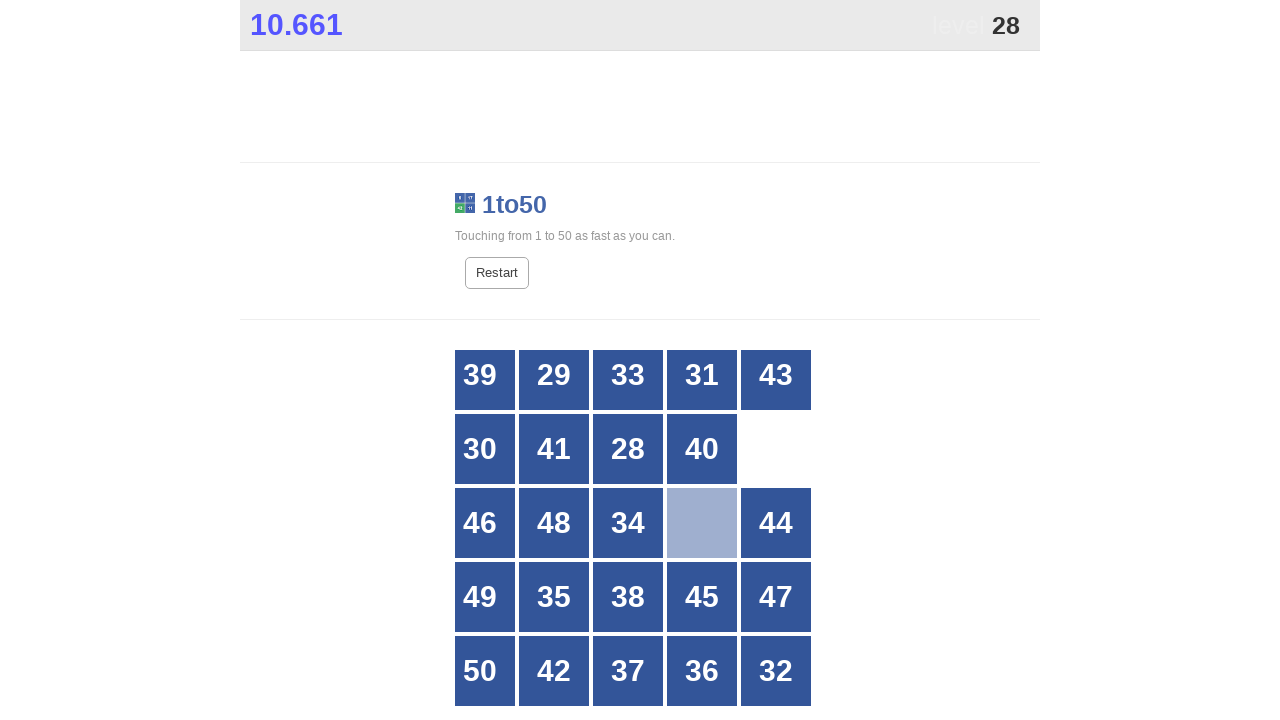

Clicked numbered box 28 at (628, 449) on //div[normalize-space()='28']//span[@class='box']
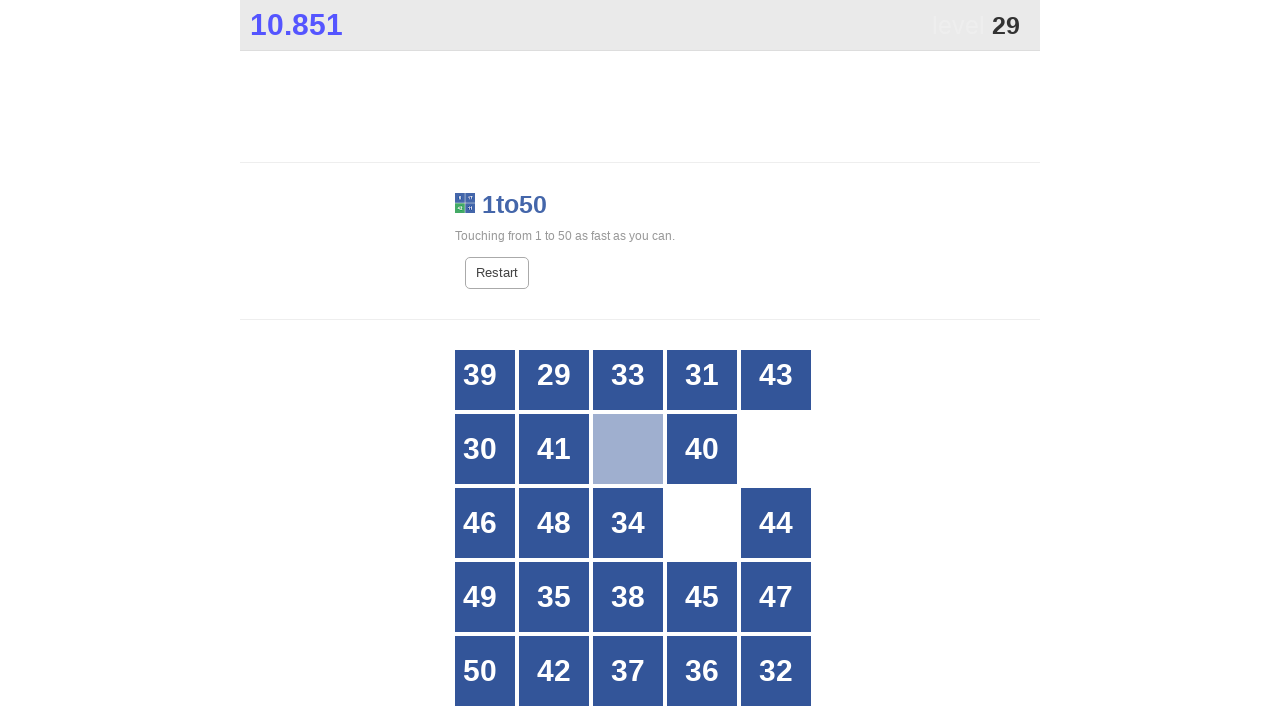

Clicked numbered box 29 at (554, 387) on //div[normalize-space()='29']//span[@class='box']
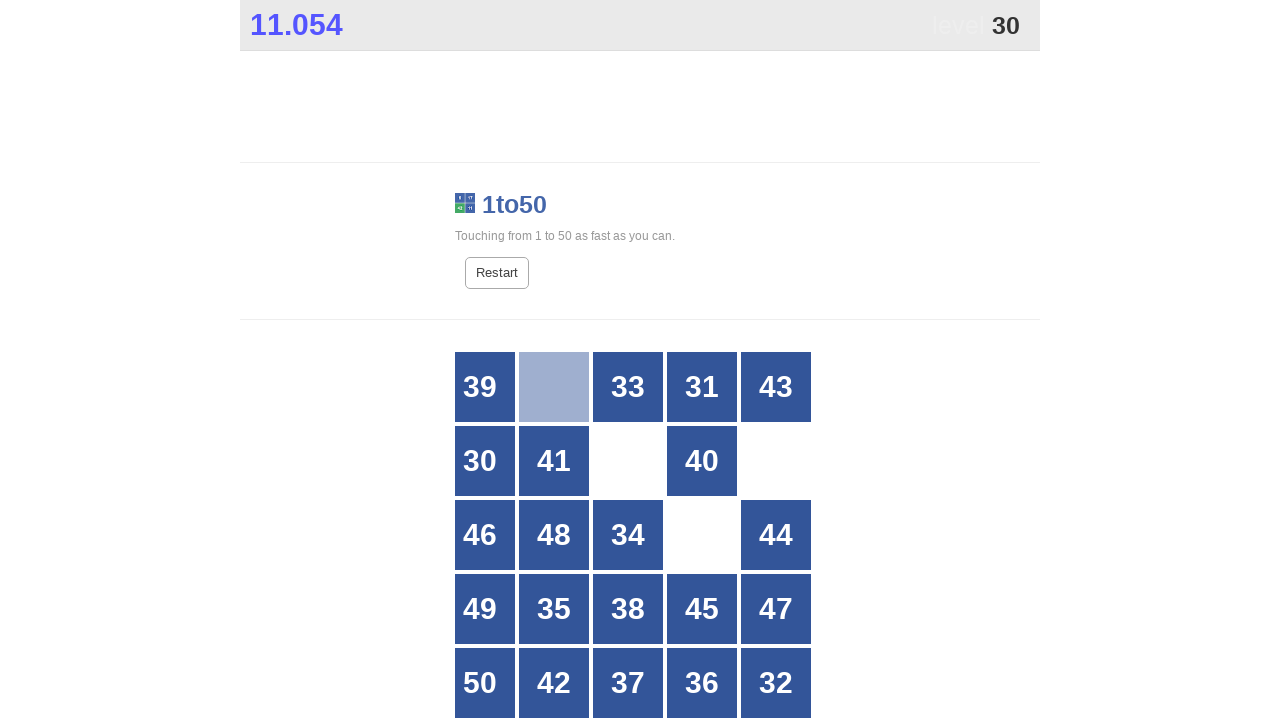

Clicked numbered box 30 at (492, 461) on //div[normalize-space()='30']//span[@class='box']
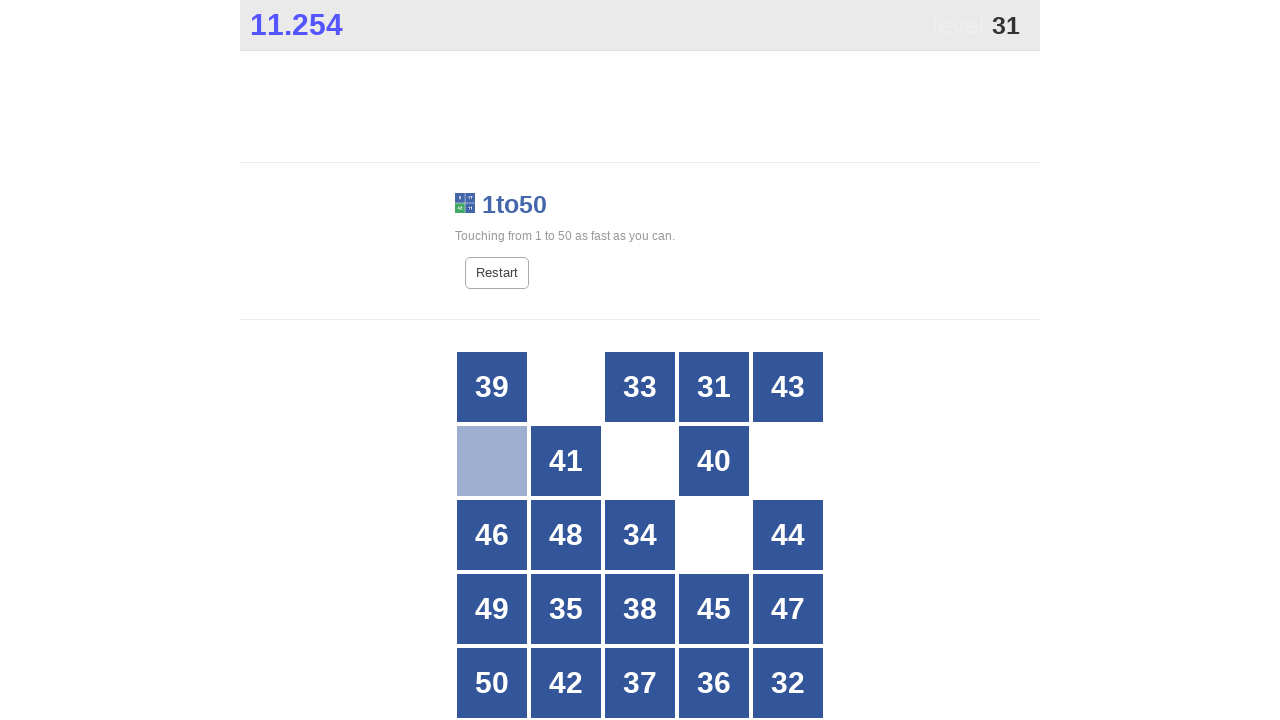

Waited 1 second after clicking box 30 for UI to update
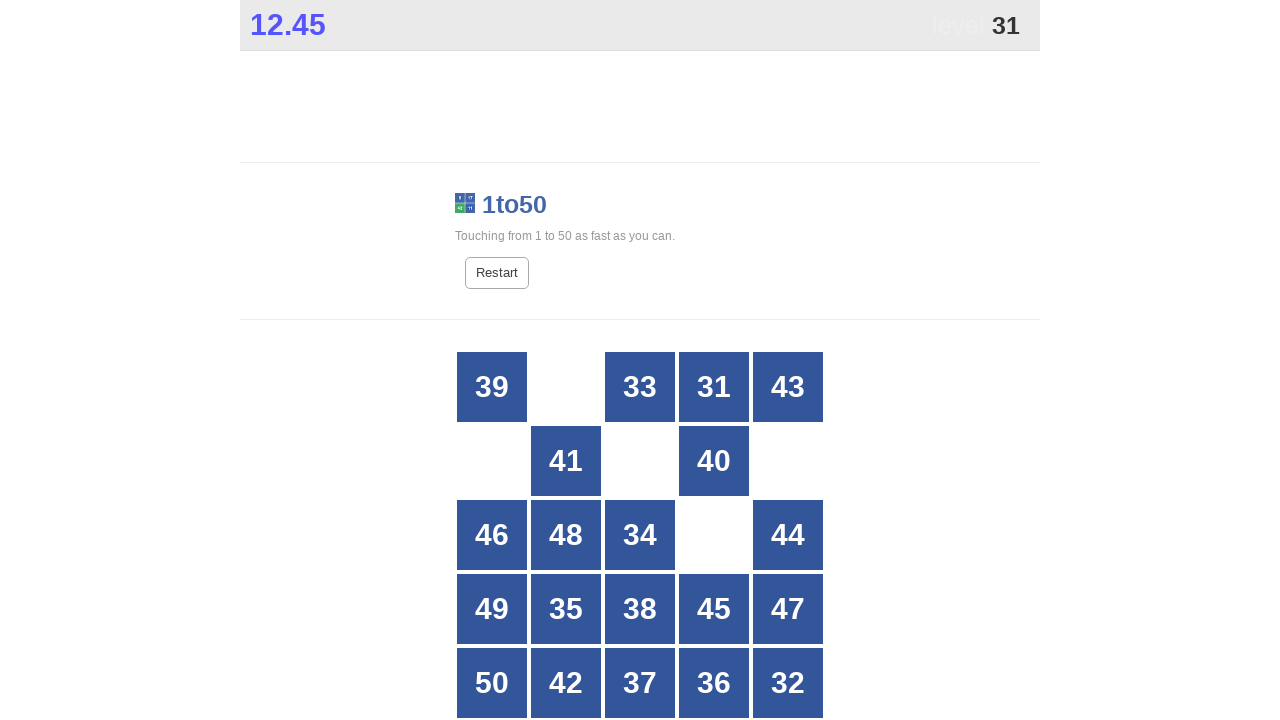

Clicked numbered box 31 at (714, 387) on //div[normalize-space()='31']//span[@class='box']
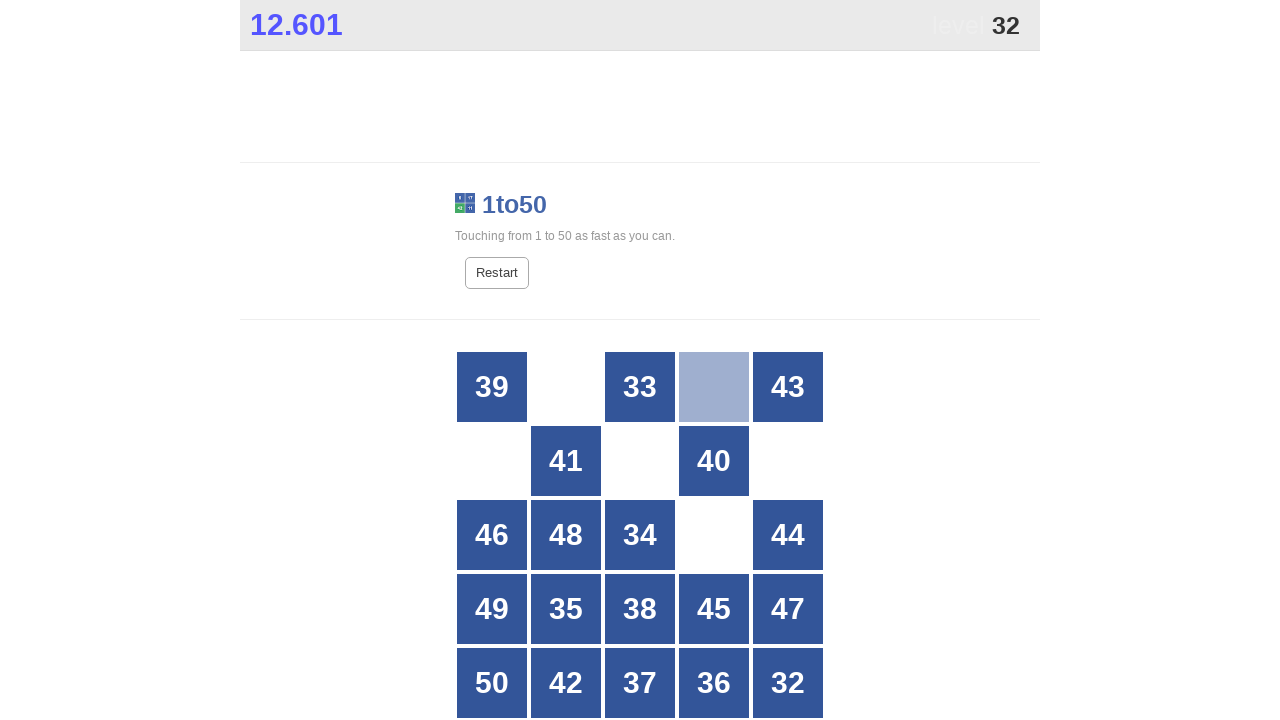

Clicked numbered box 32 at (776, 671) on //div[normalize-space()='32']//span[@class='box']
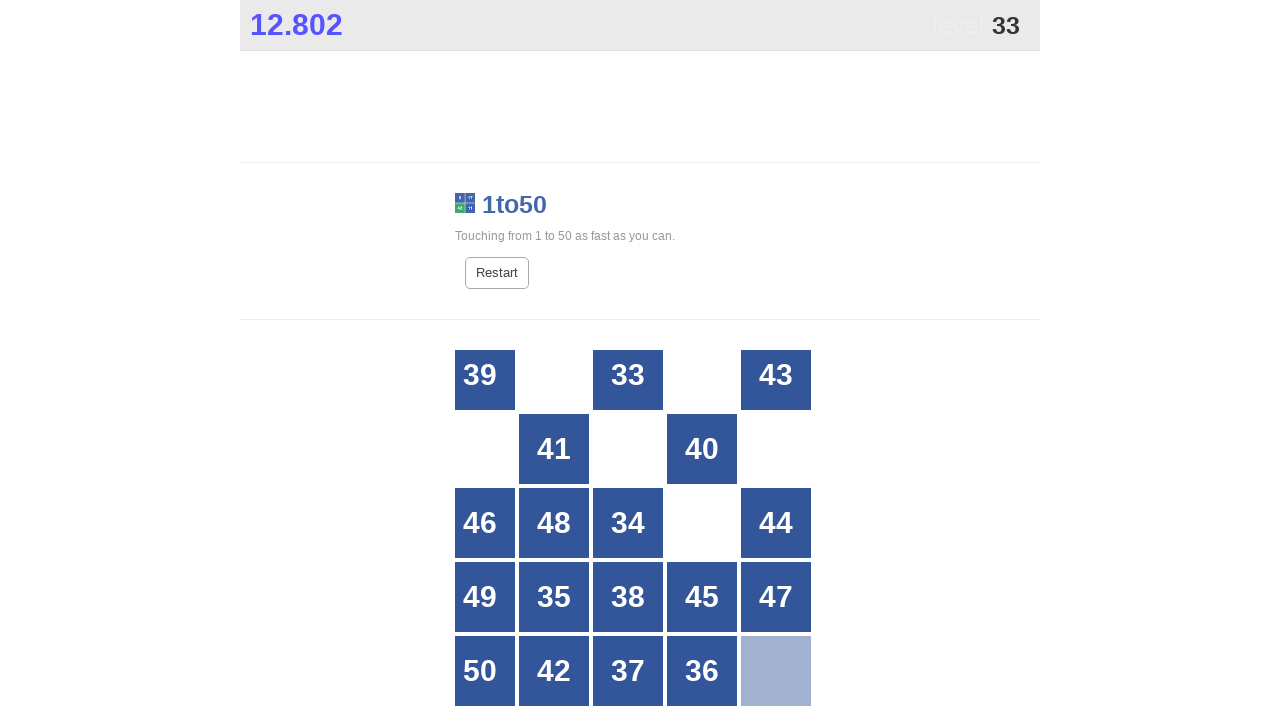

Clicked numbered box 33 at (628, 387) on //div[normalize-space()='33']//span[@class='box']
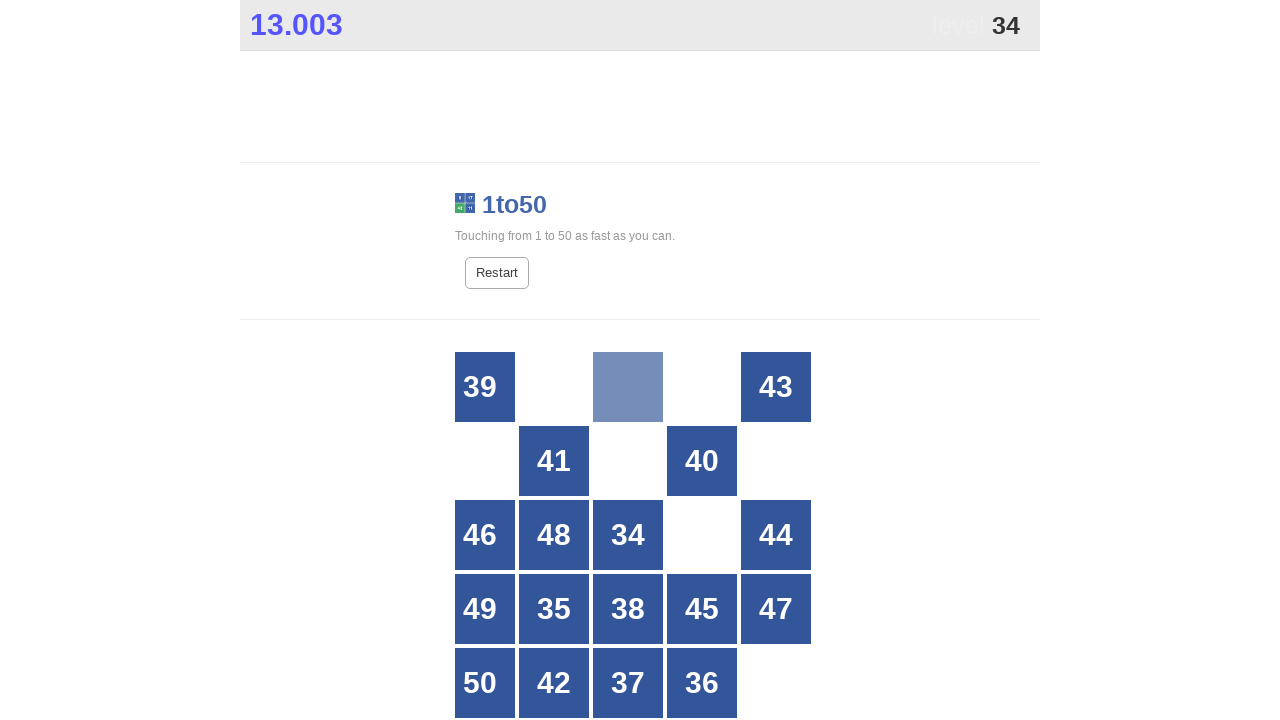

Clicked numbered box 34 at (628, 535) on //div[normalize-space()='34']//span[@class='box']
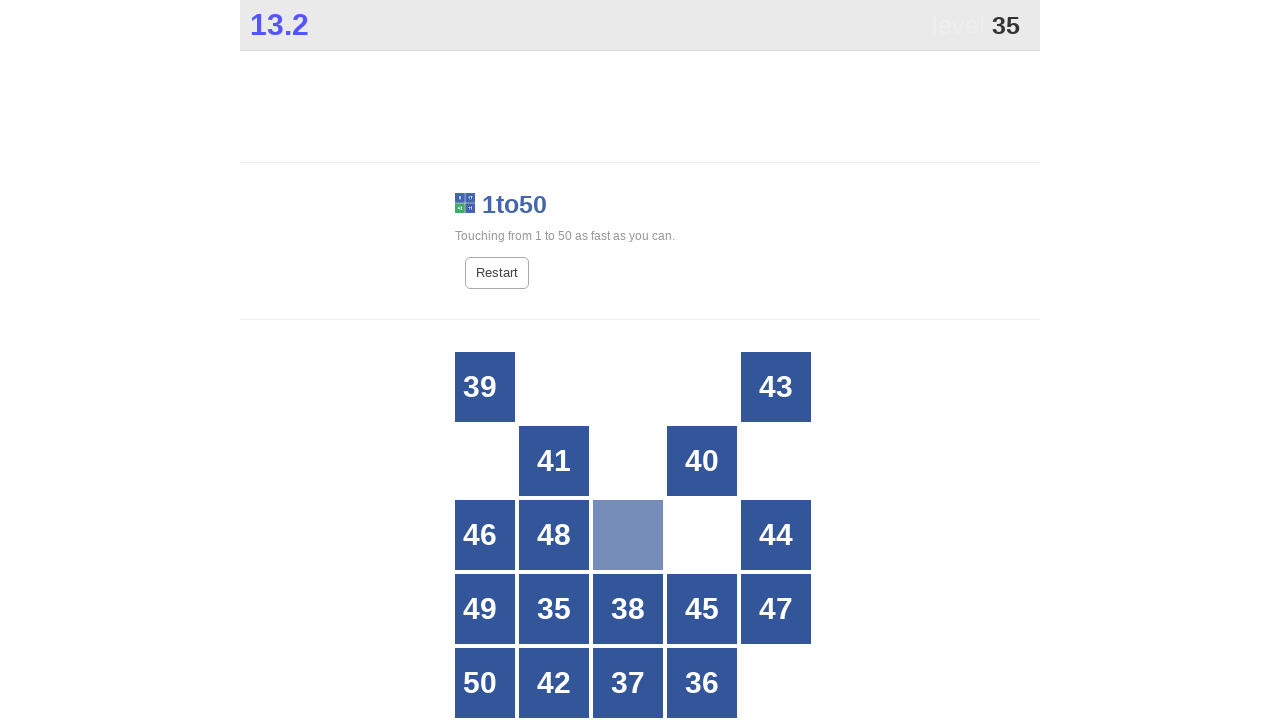

Clicked numbered box 35 at (554, 609) on //div[normalize-space()='35']//span[@class='box']
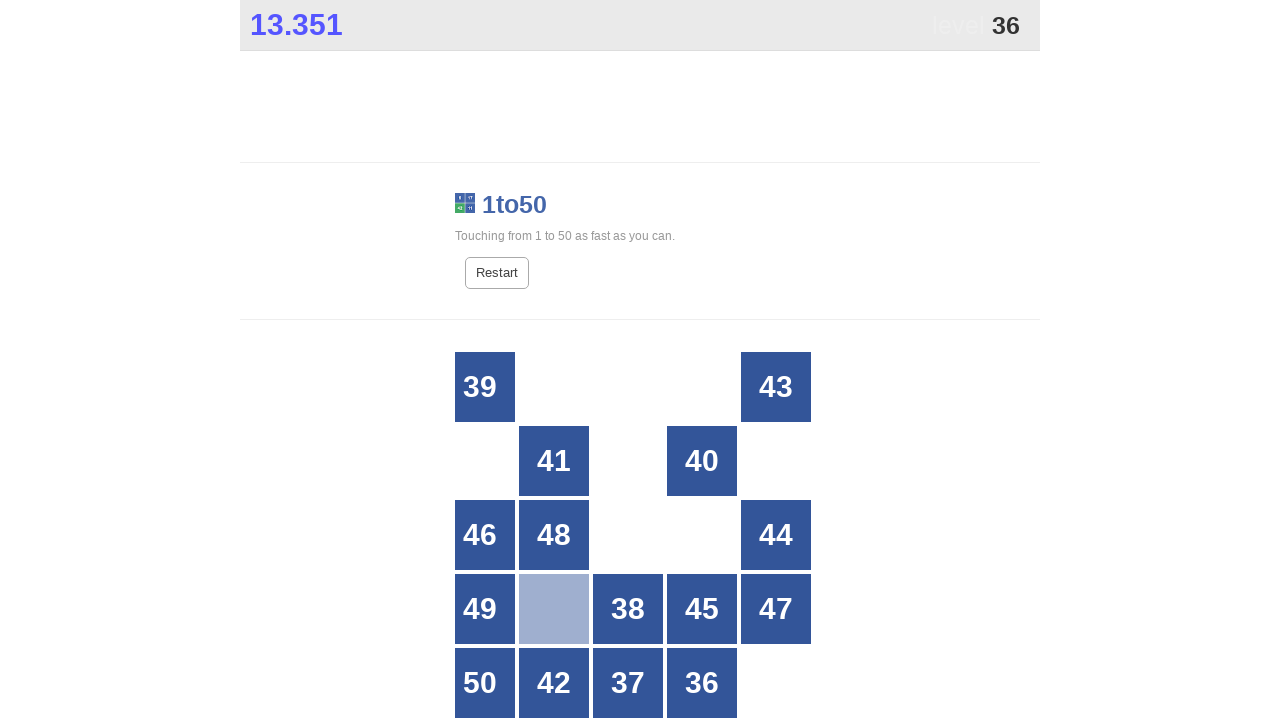

Clicked numbered box 36 at (702, 671) on //div[normalize-space()='36']//span[@class='box']
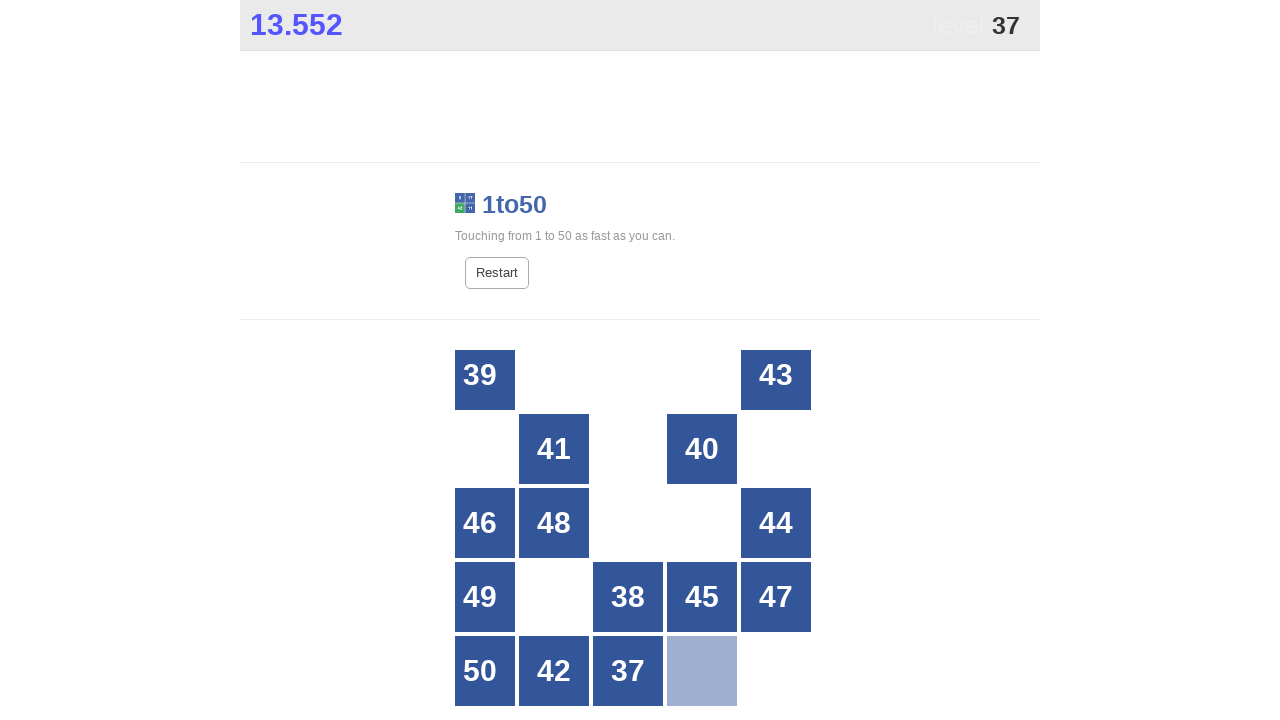

Waited 1 second after clicking box 36 for UI to update
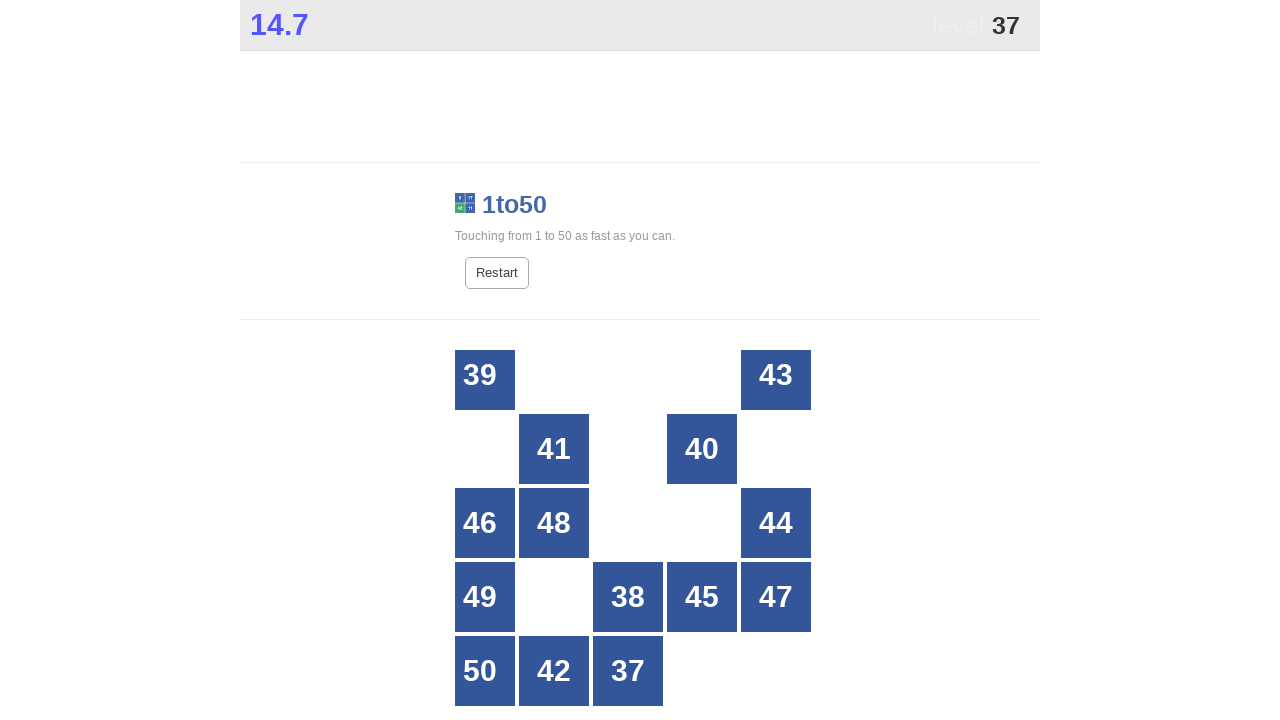

Clicked numbered box 37 at (628, 671) on //div[normalize-space()='37']//span[@class='box']
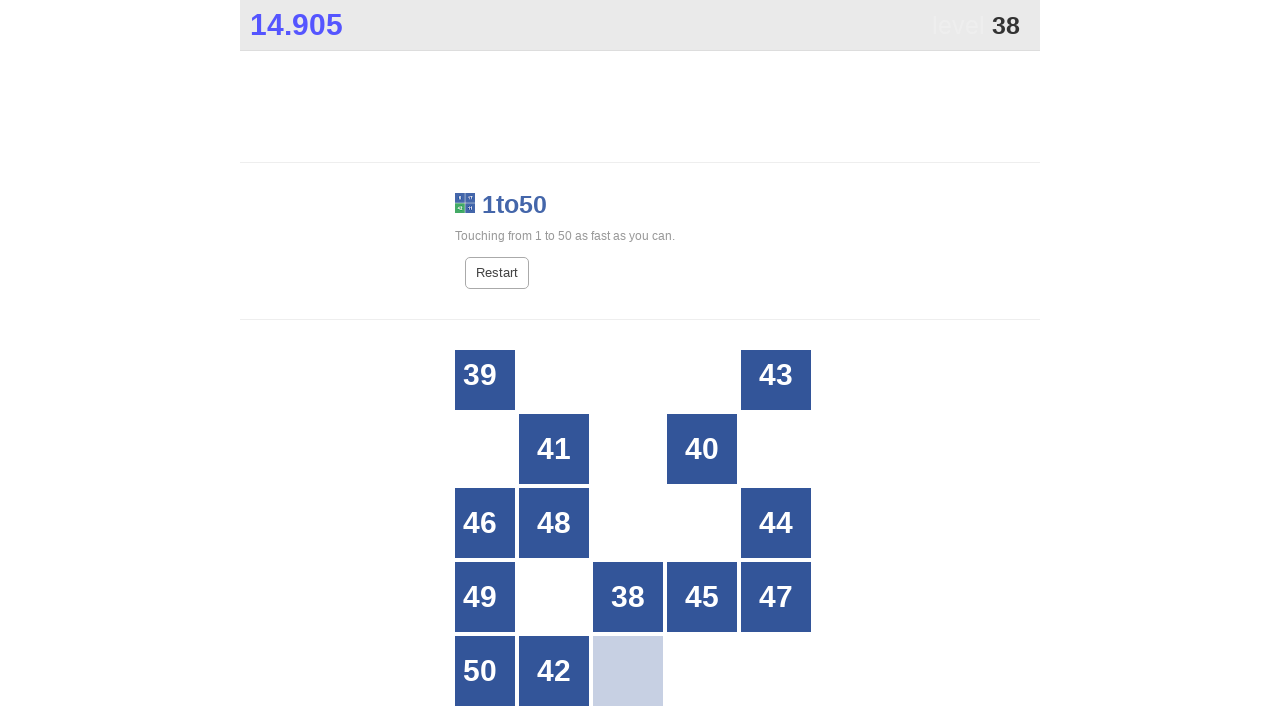

Clicked numbered box 38 at (628, 597) on //div[normalize-space()='38']//span[@class='box']
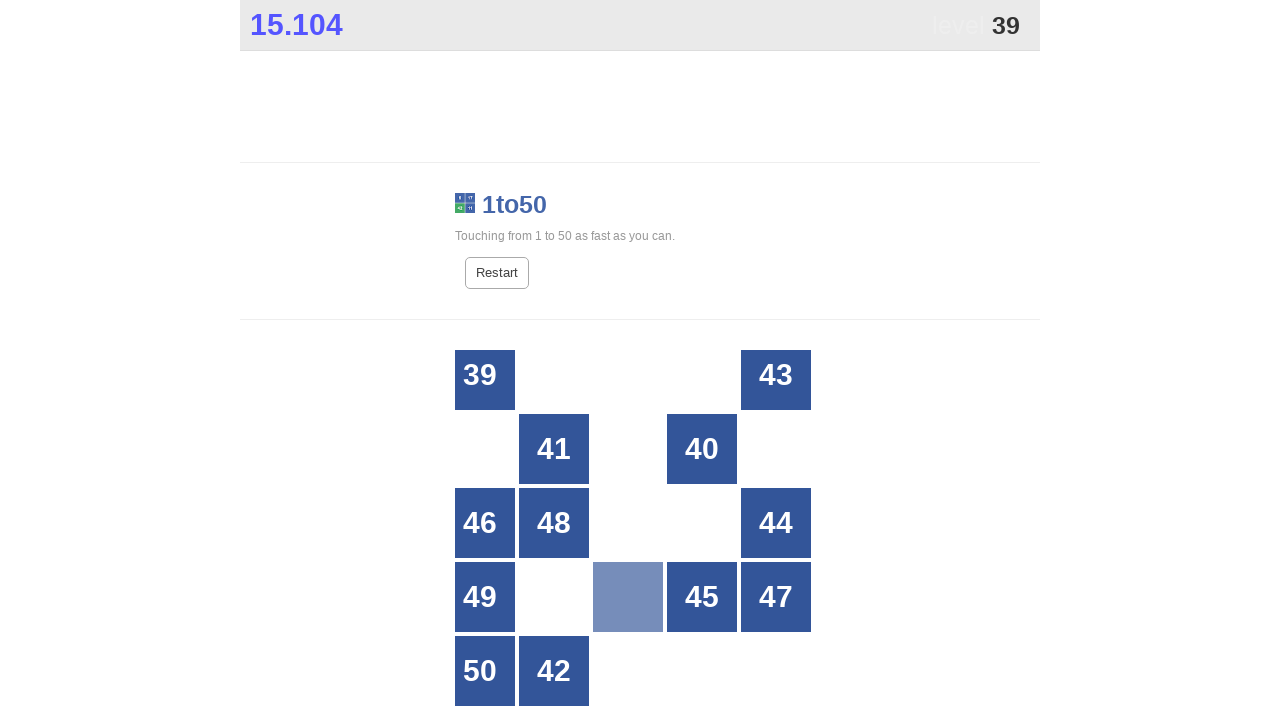

Clicked numbered box 39 at (492, 387) on //div[normalize-space()='39']//span[@class='box']
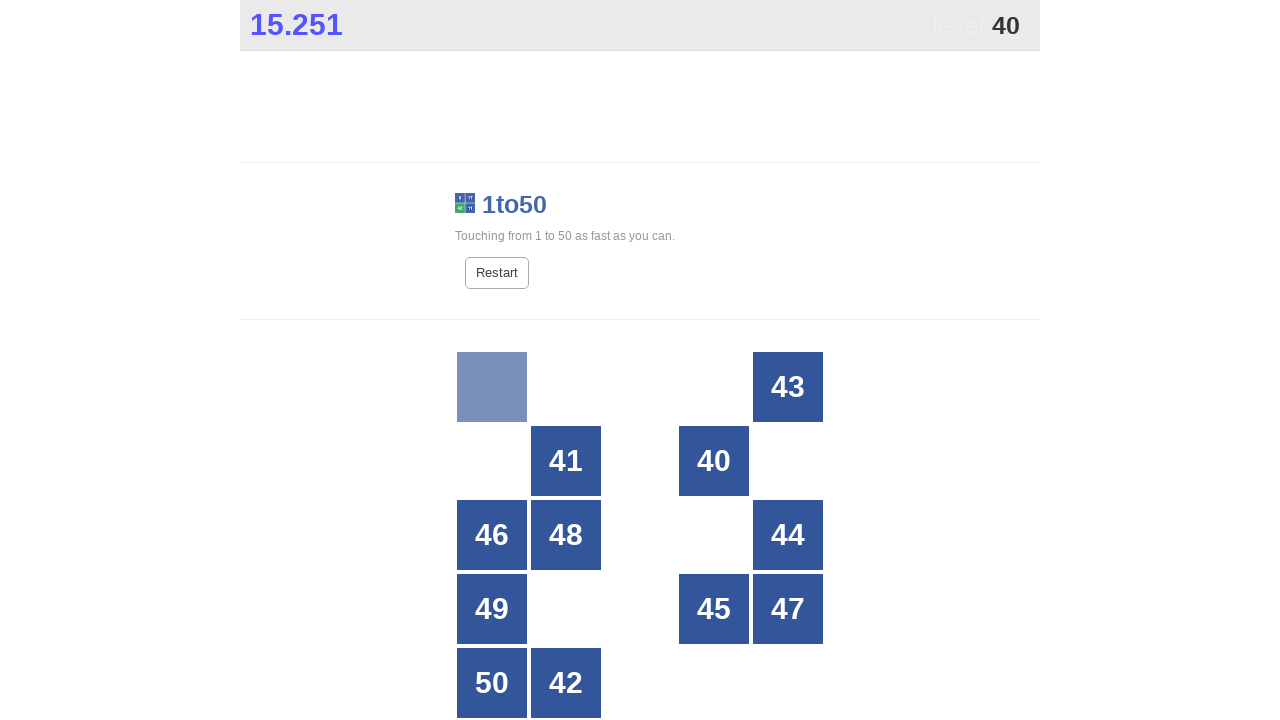

Clicked numbered box 40 at (714, 461) on //div[normalize-space()='40']//span[@class='box']
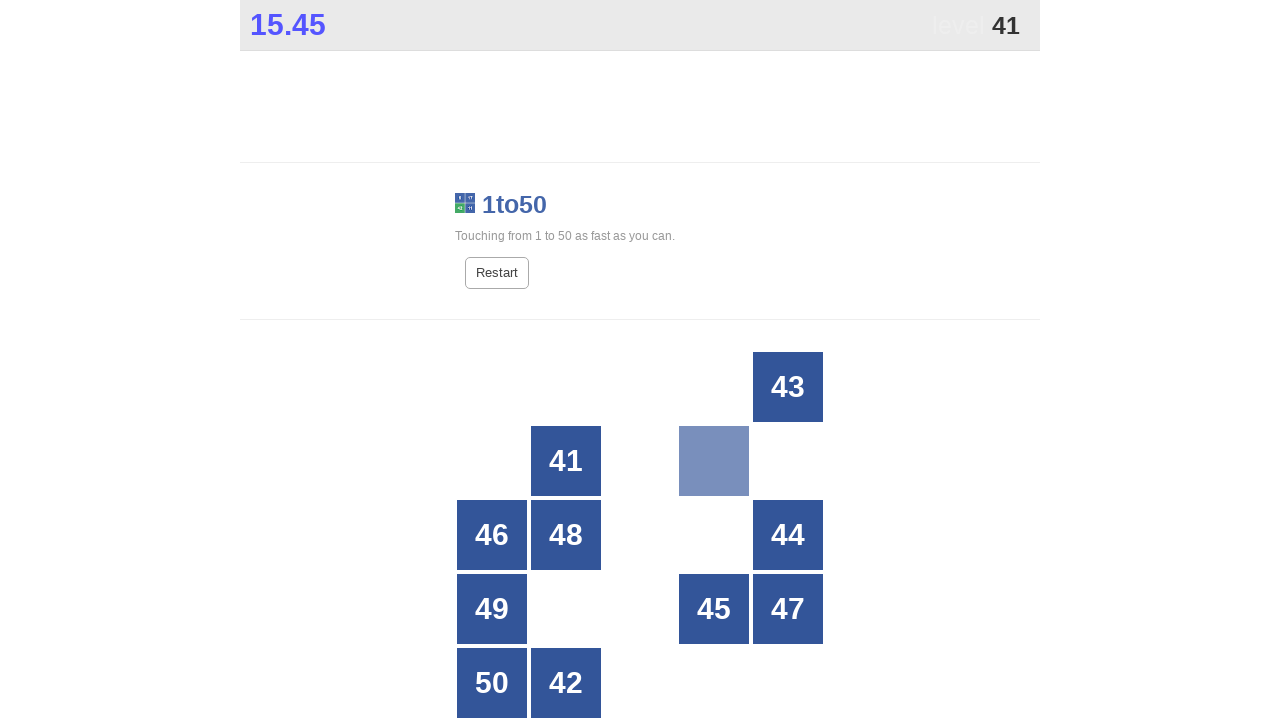

Clicked numbered box 41 at (566, 461) on //div[normalize-space()='41']//span[@class='box']
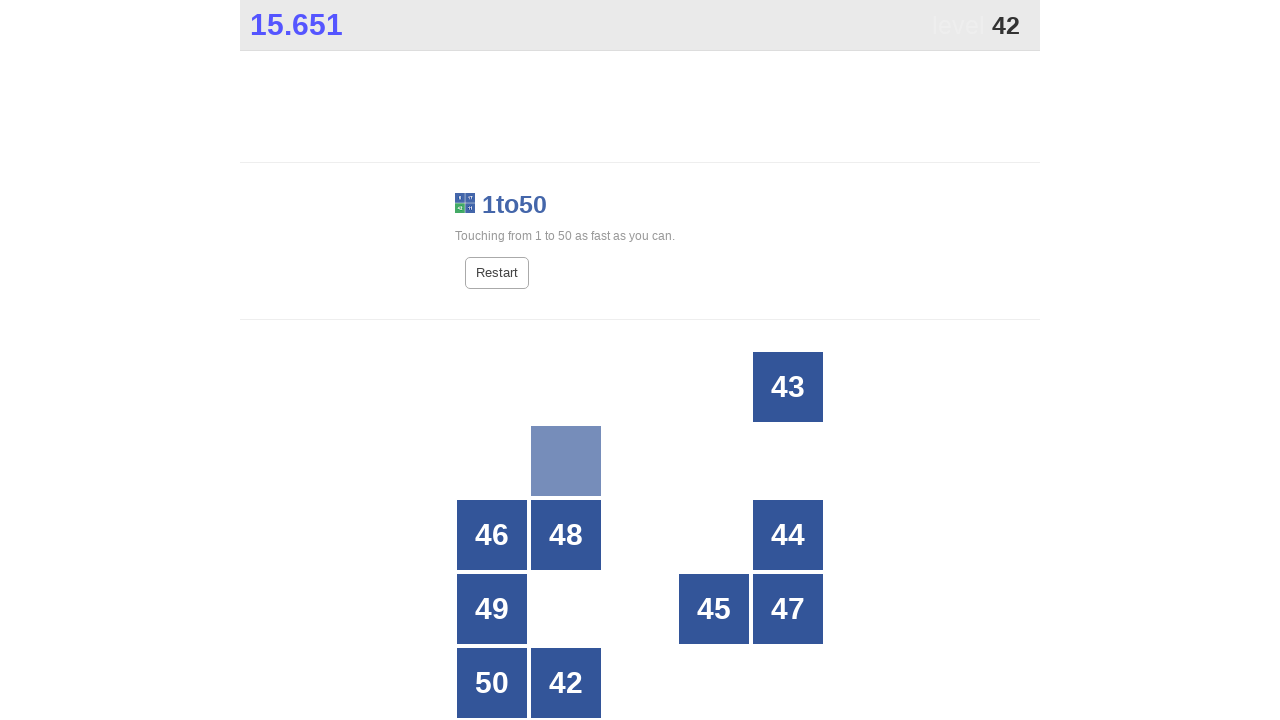

Clicked numbered box 42 at (566, 671) on //div[normalize-space()='42']//span[@class='box']
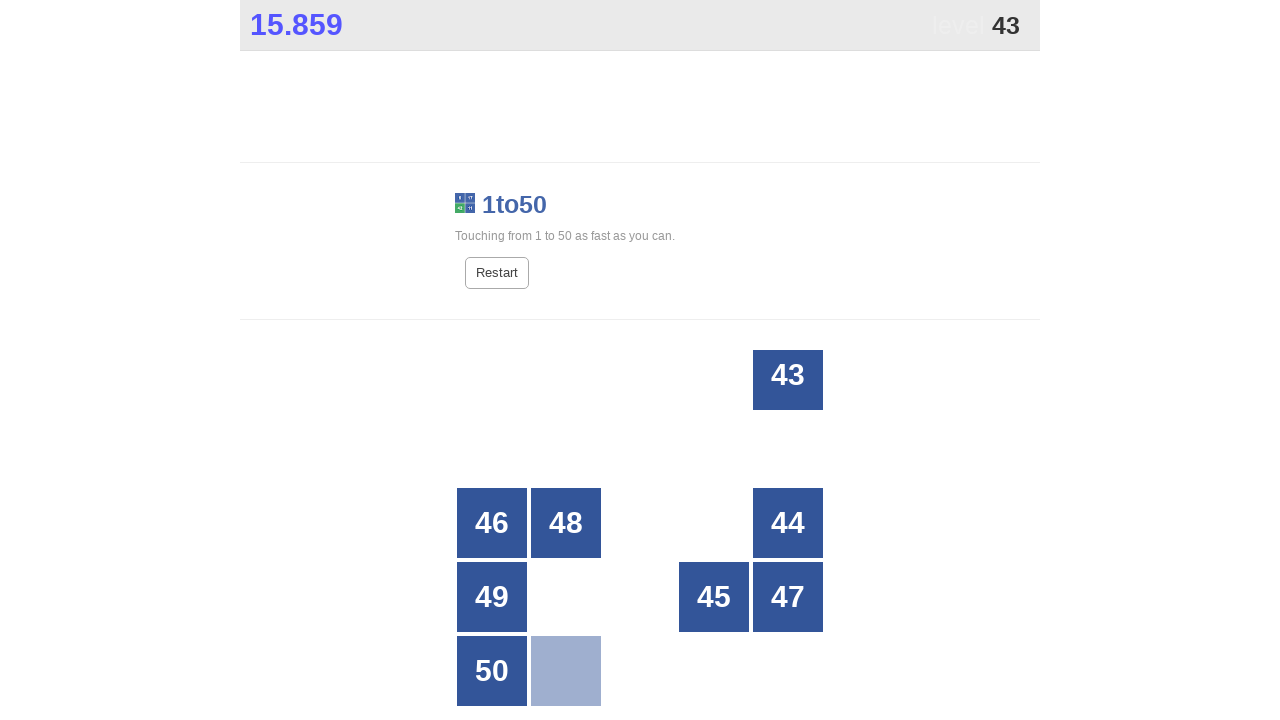

Waited 1 second after clicking box 42 for UI to update
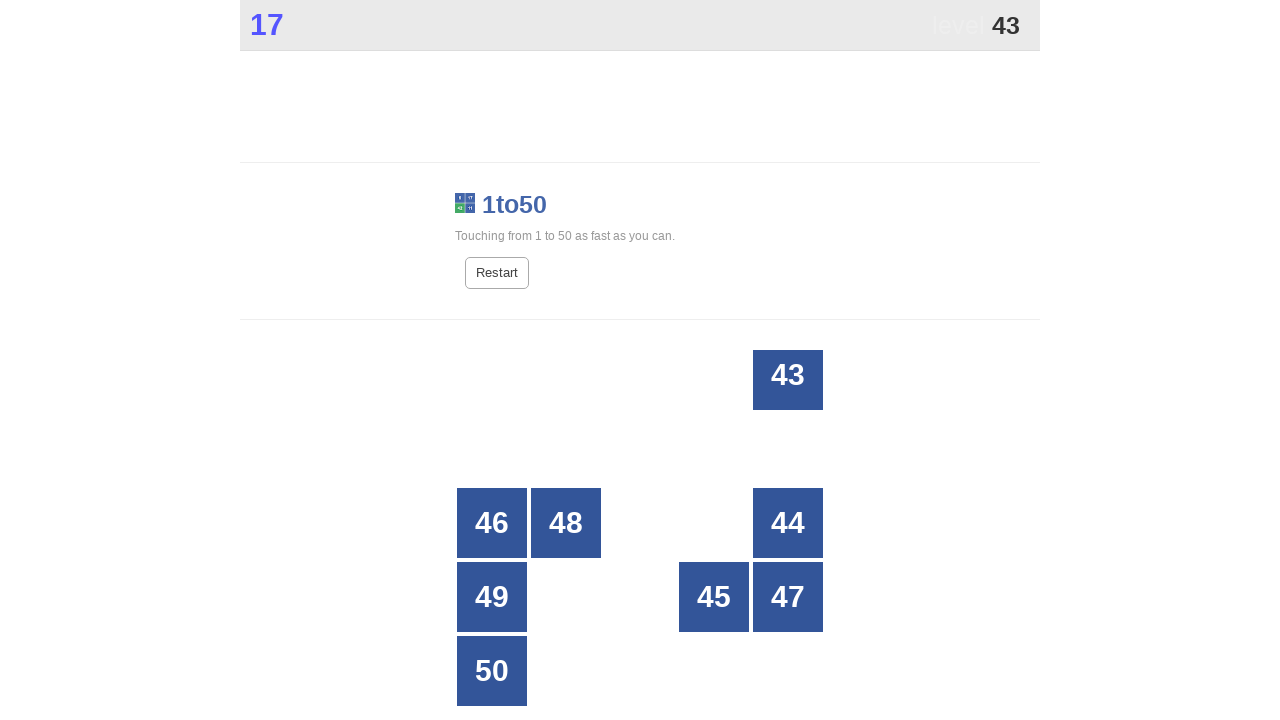

Clicked numbered box 43 at (776, 387) on //div[normalize-space()='43']//span[@class='box']
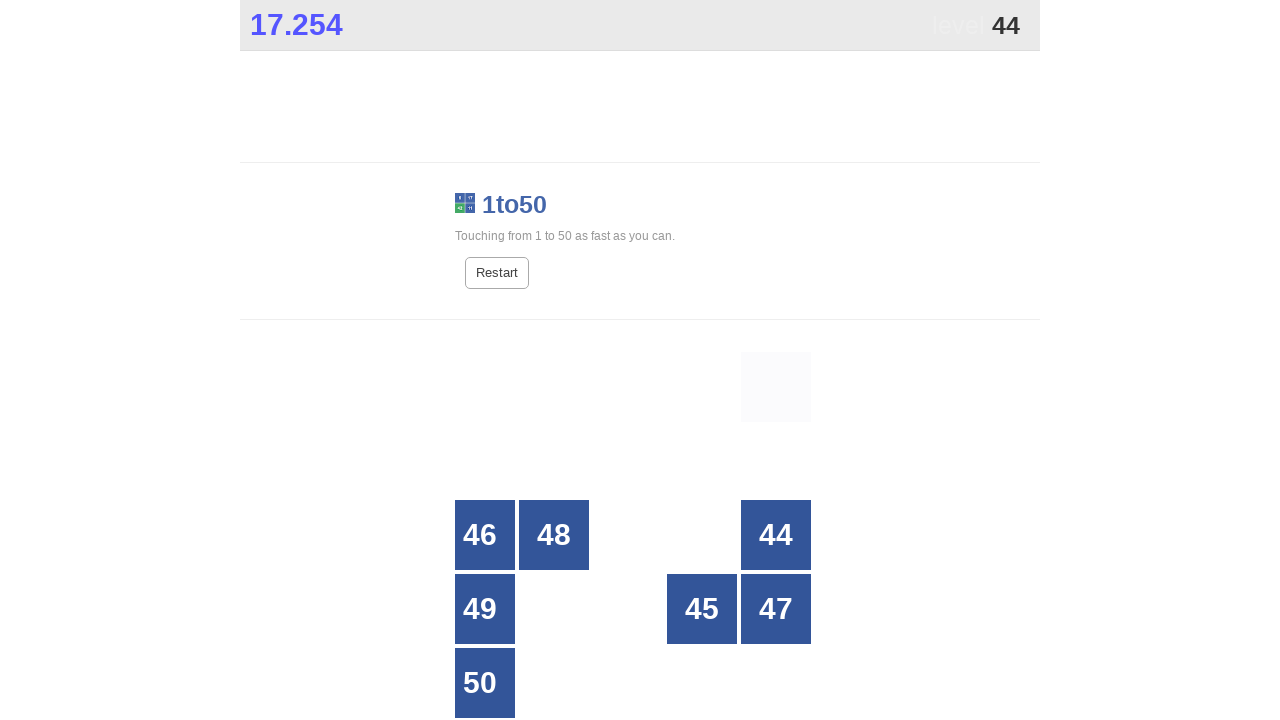

Clicked numbered box 44 at (776, 535) on //div[normalize-space()='44']//span[@class='box']
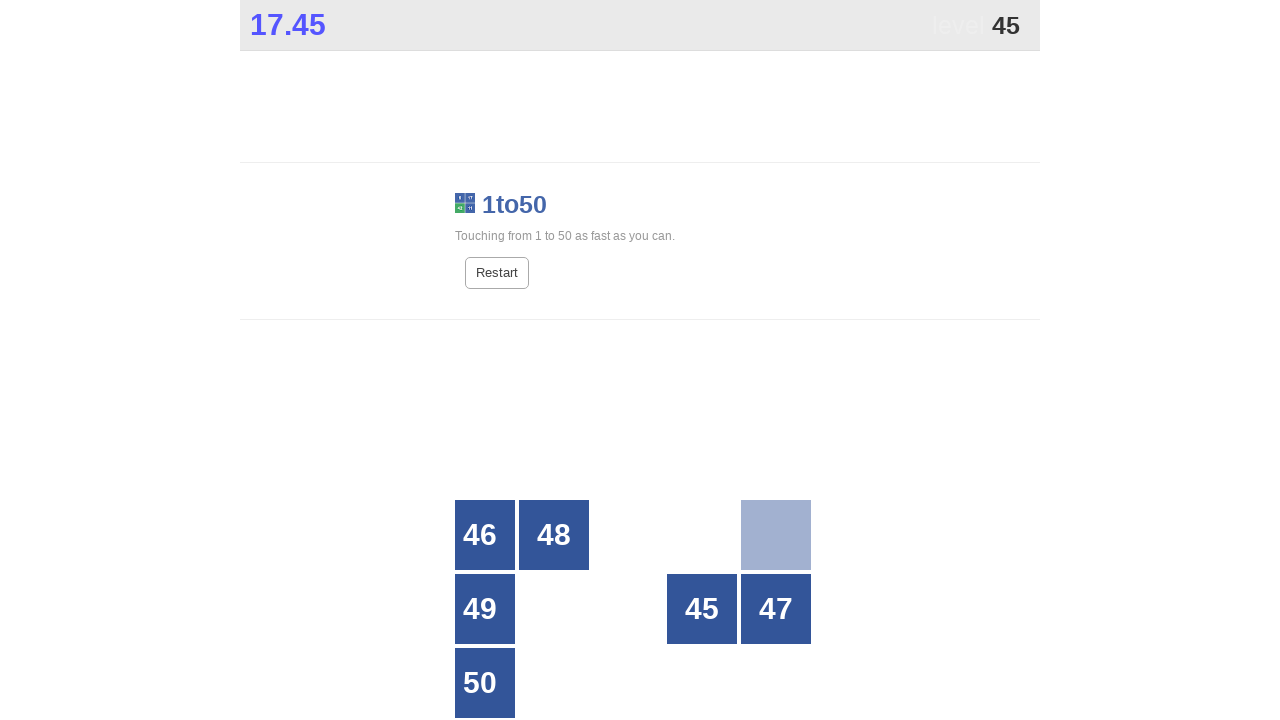

Clicked numbered box 45 at (702, 609) on //div[normalize-space()='45']//span[@class='box']
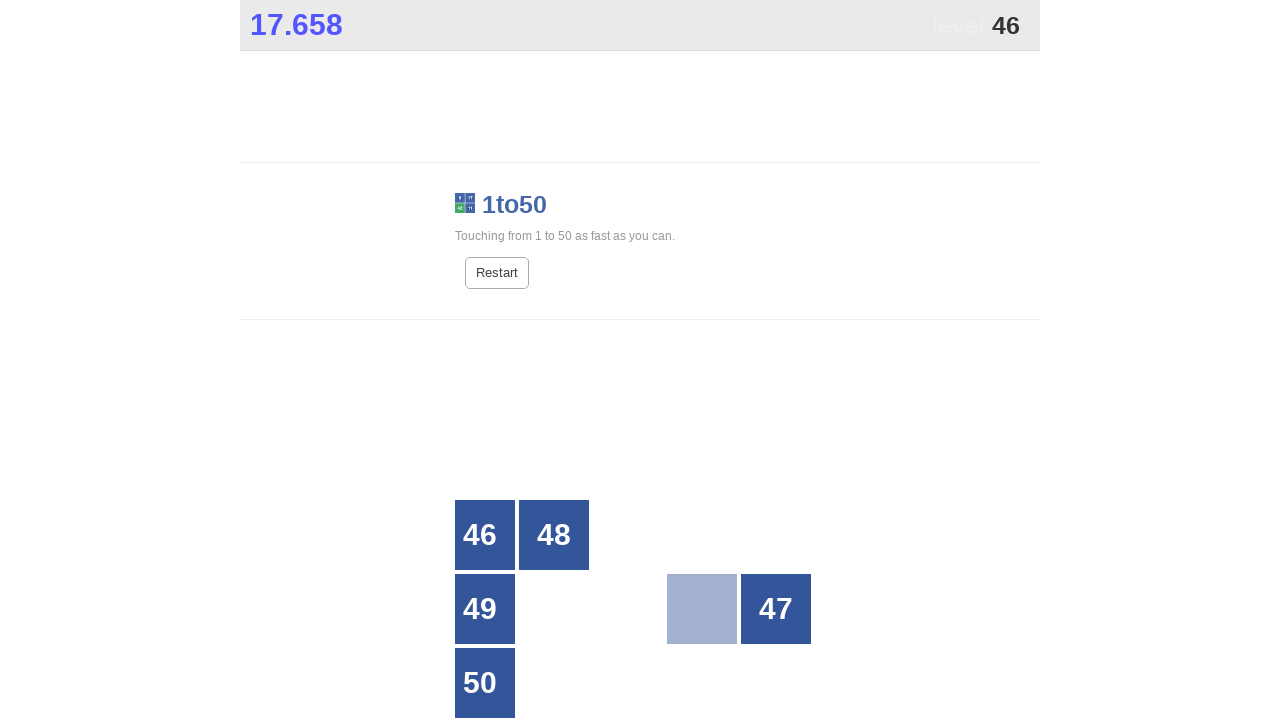

Clicked numbered box 46 at (492, 535) on //div[normalize-space()='46']//span[@class='box']
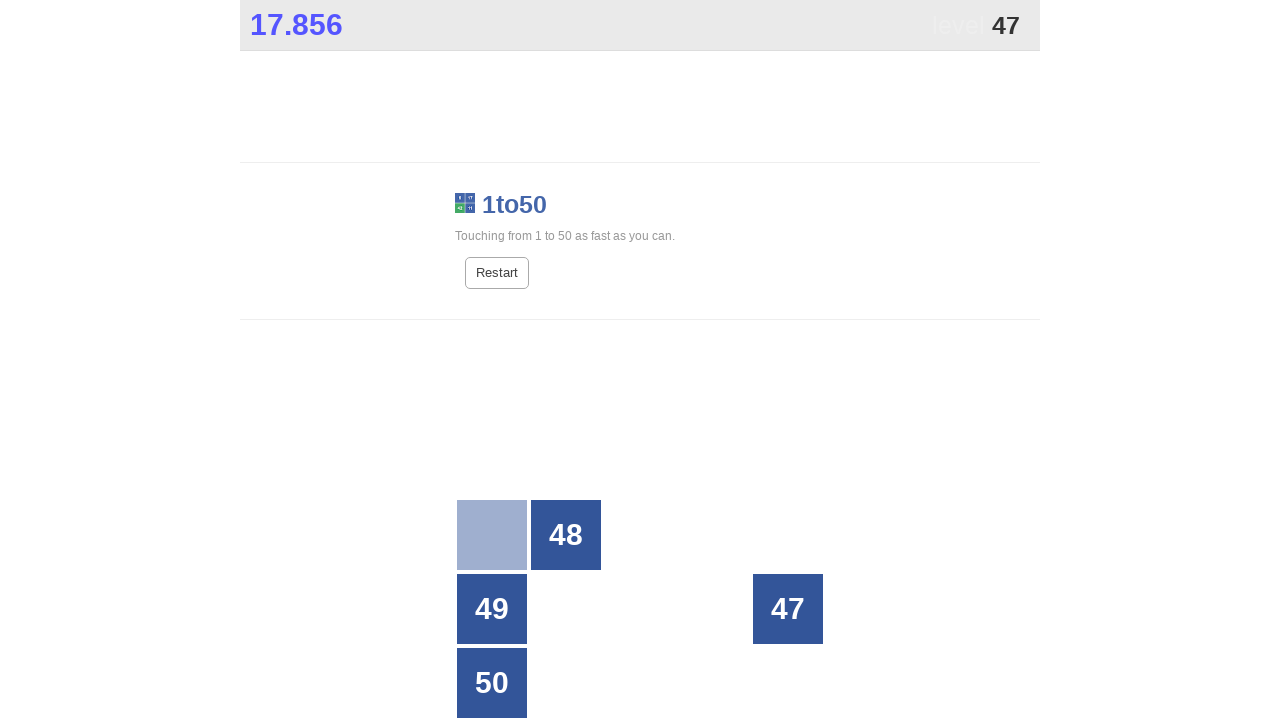

Clicked numbered box 47 at (776, 609) on //div[normalize-space()='47']//span[@class='box']
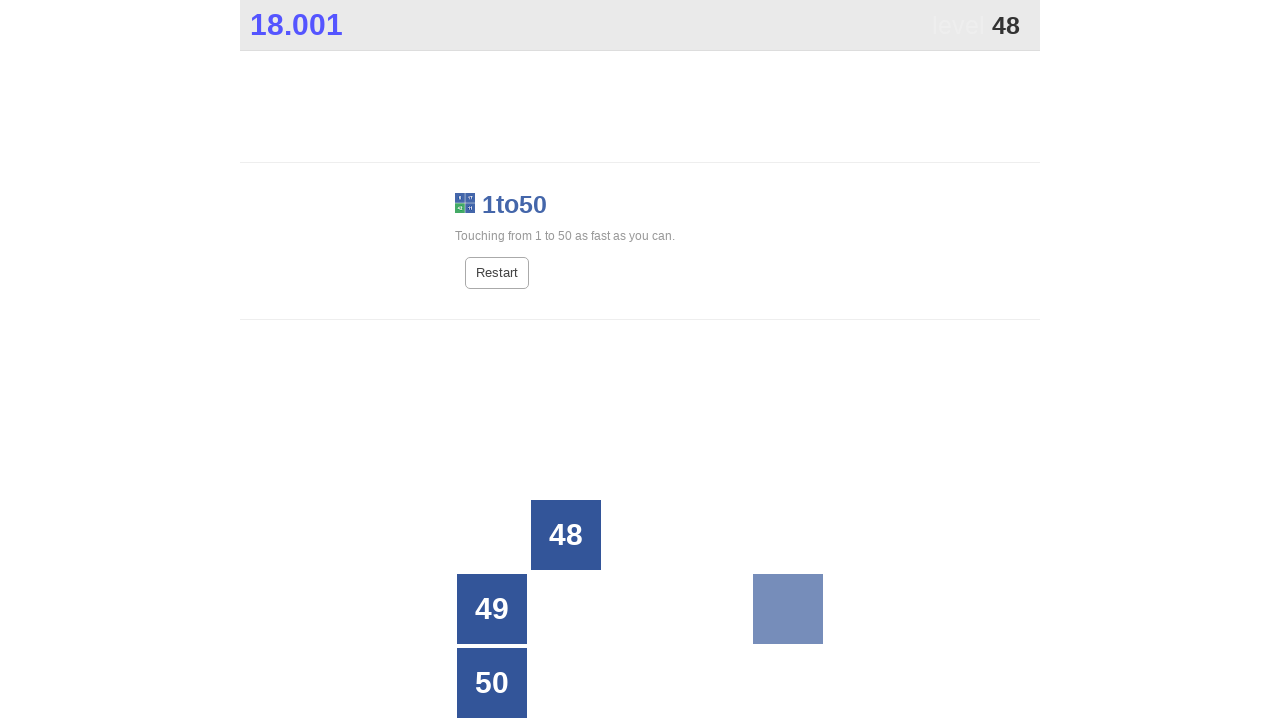

Clicked numbered box 48 at (566, 535) on //div[normalize-space()='48']//span[@class='box']
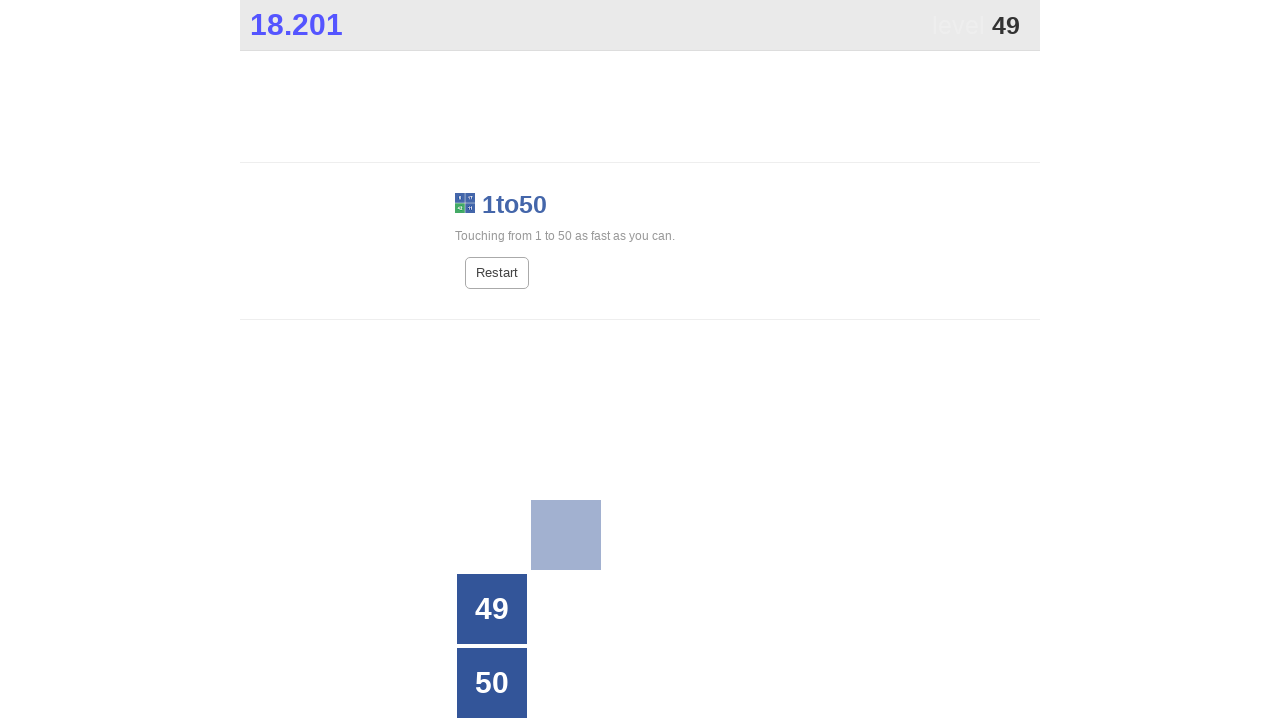

Waited 1 second after clicking box 48 for UI to update
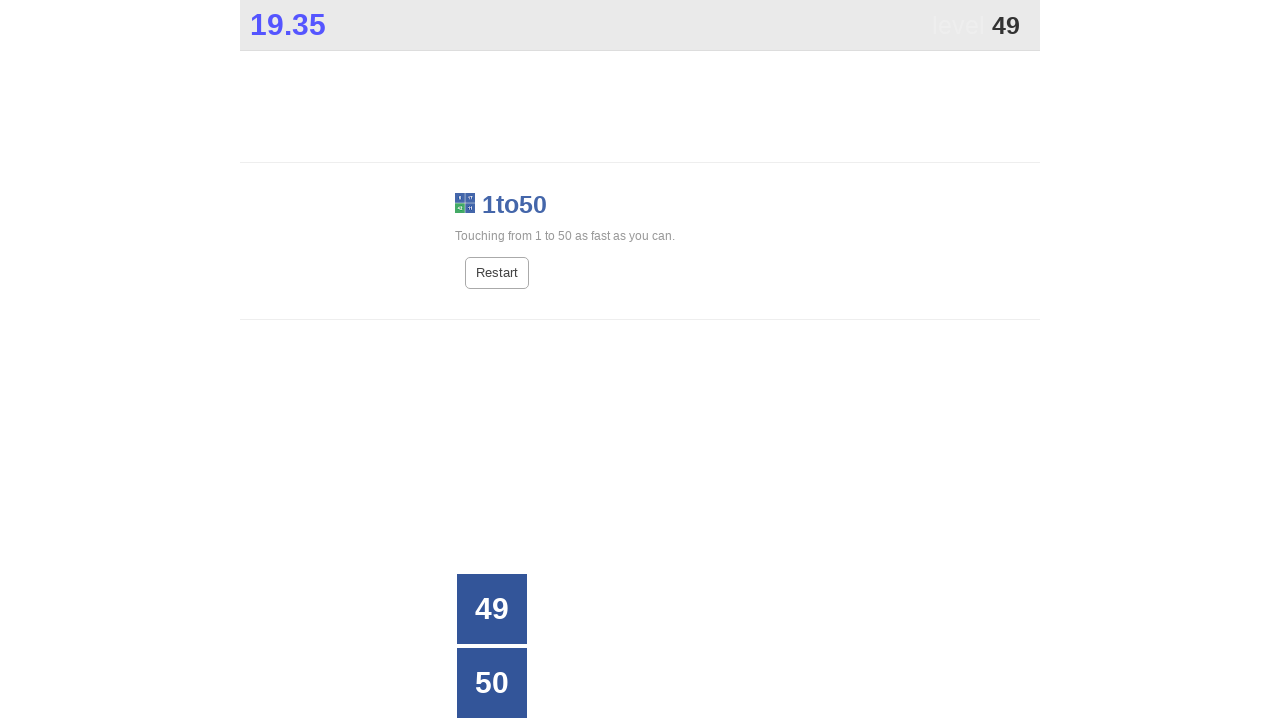

Clicked numbered box 49 at (492, 609) on //div[normalize-space()='49']//span[@class='box']
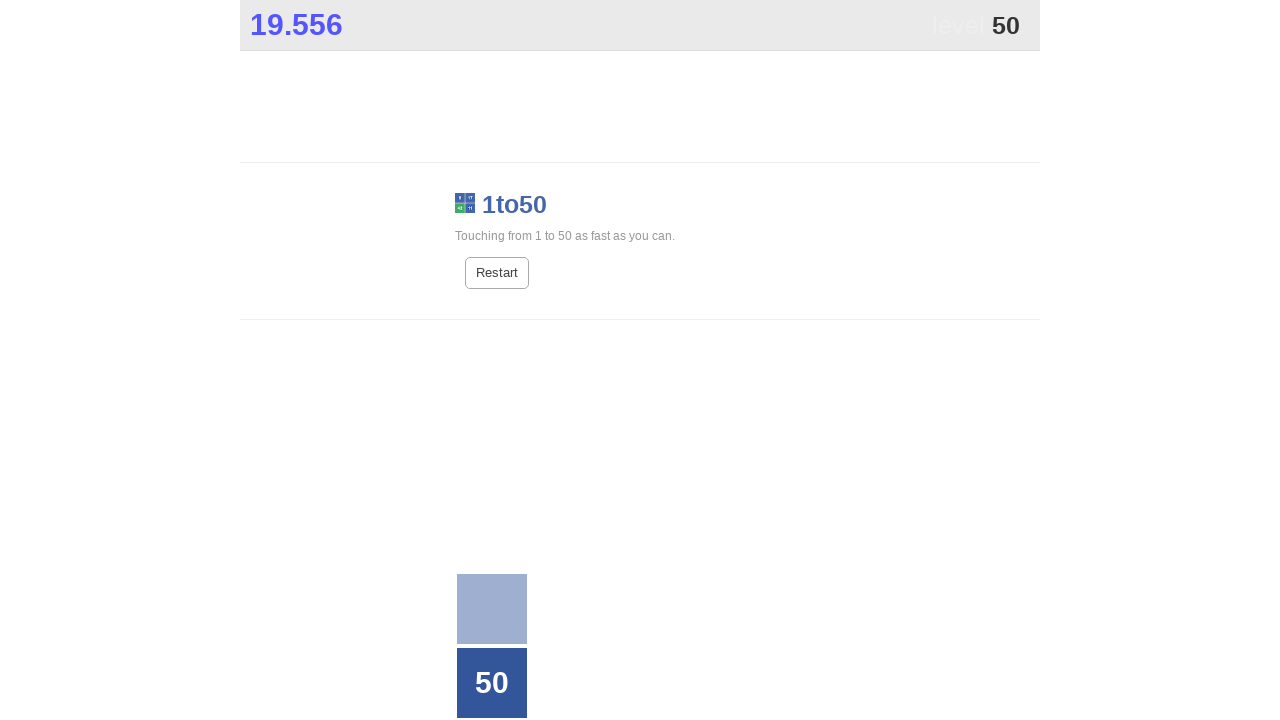

Clicked numbered box 50 at (492, 671) on //div[normalize-space()='50']//span[@class='box']
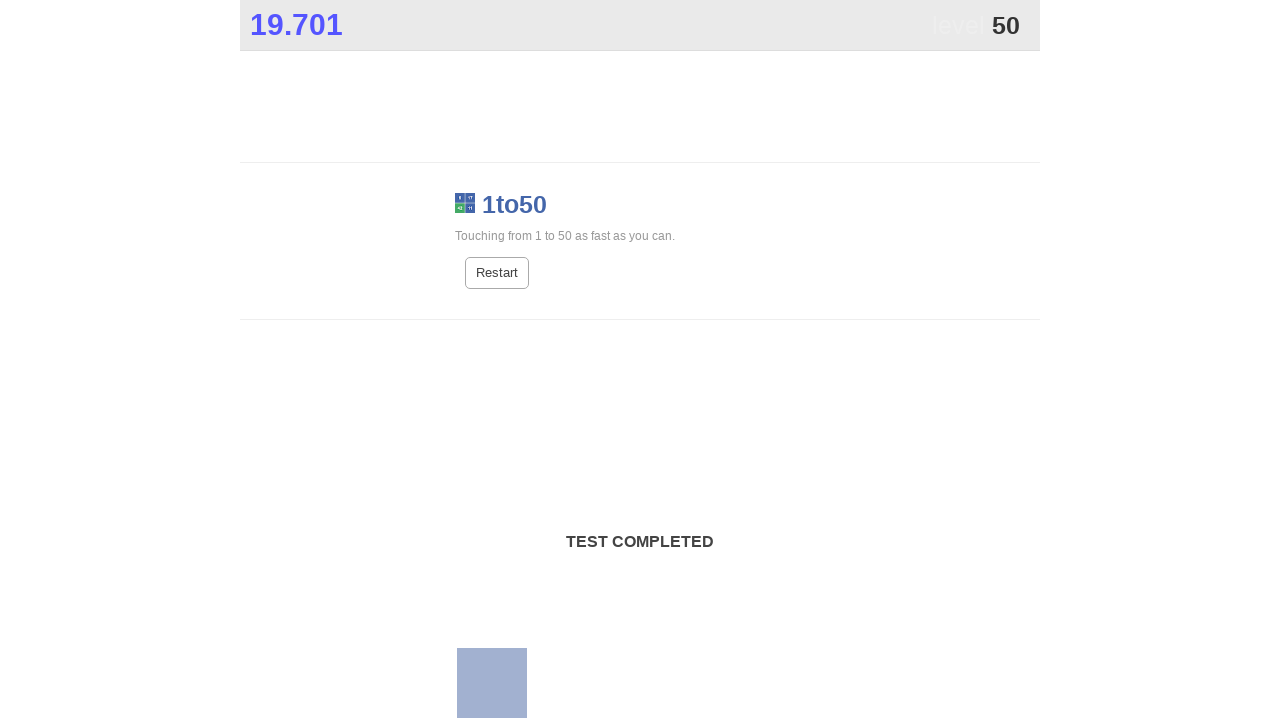

Game completion time element loaded
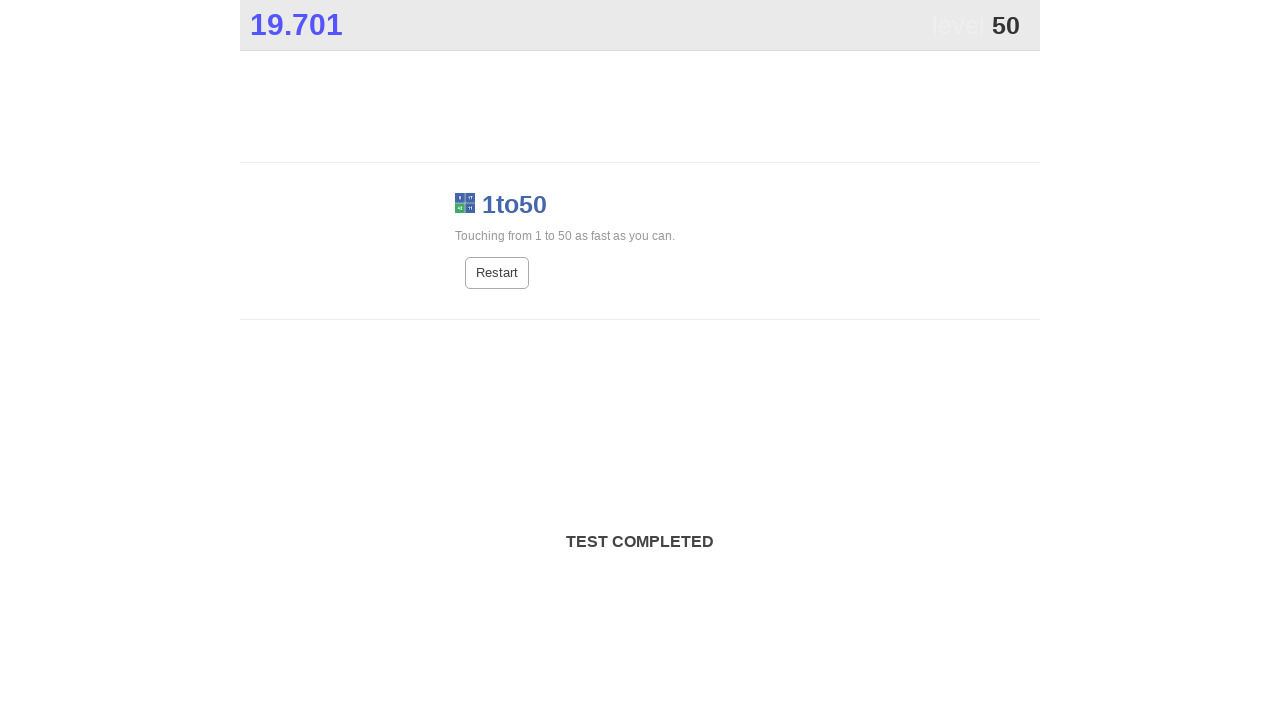

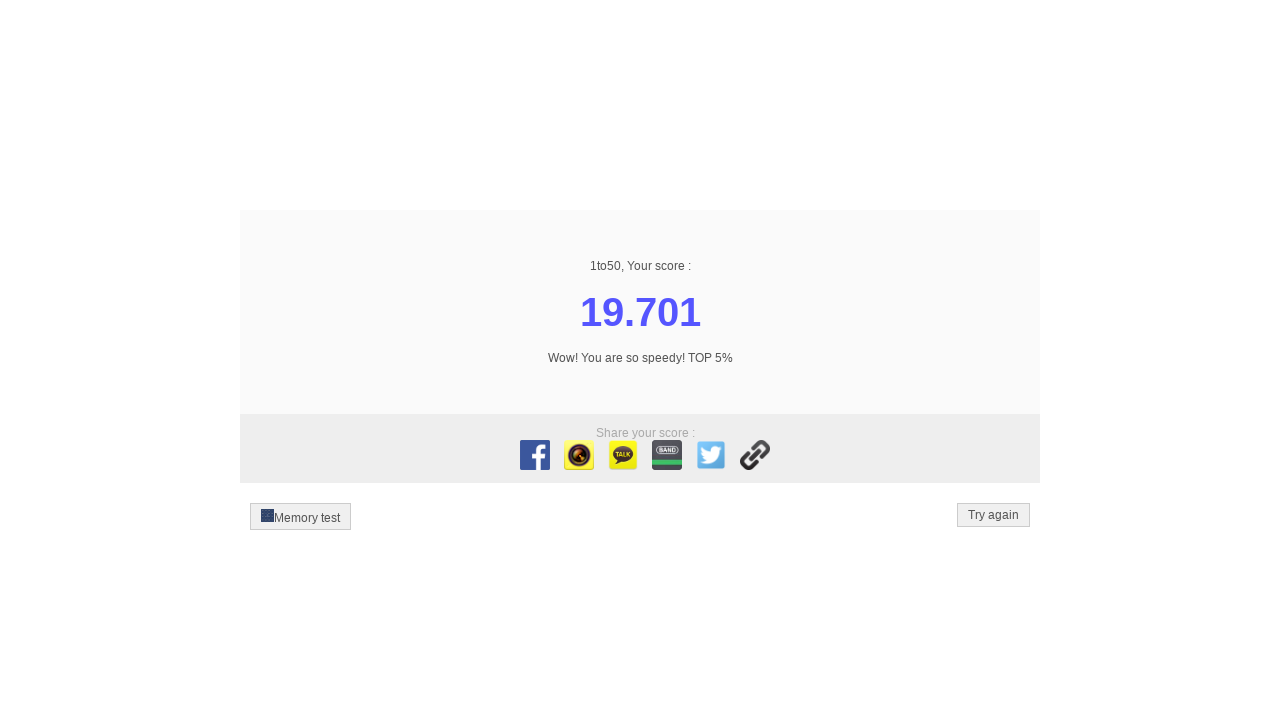